Automatically plays the 2048 game by sending arrow key presses (up, right, down, left) in a continuous sequence to move tiles on the board

Starting URL: https://gabrielecirulli.github.io/2048/

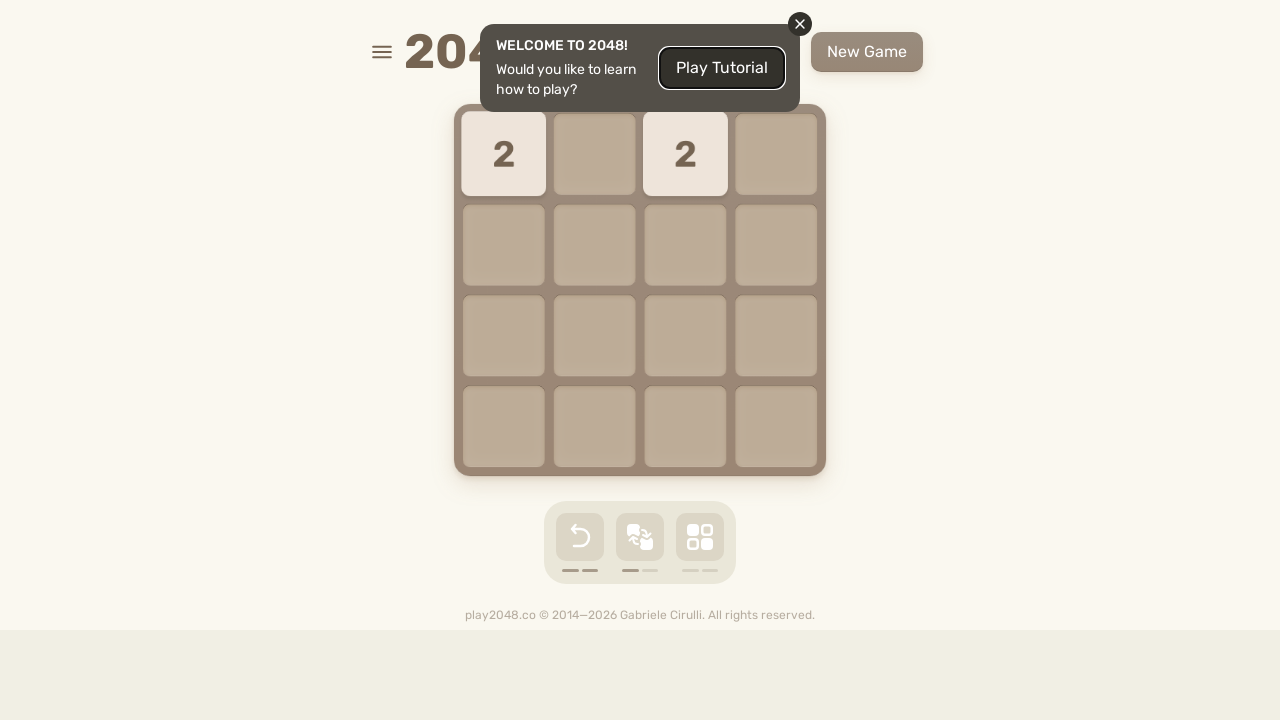

Pressed ArrowUp to move tiles up
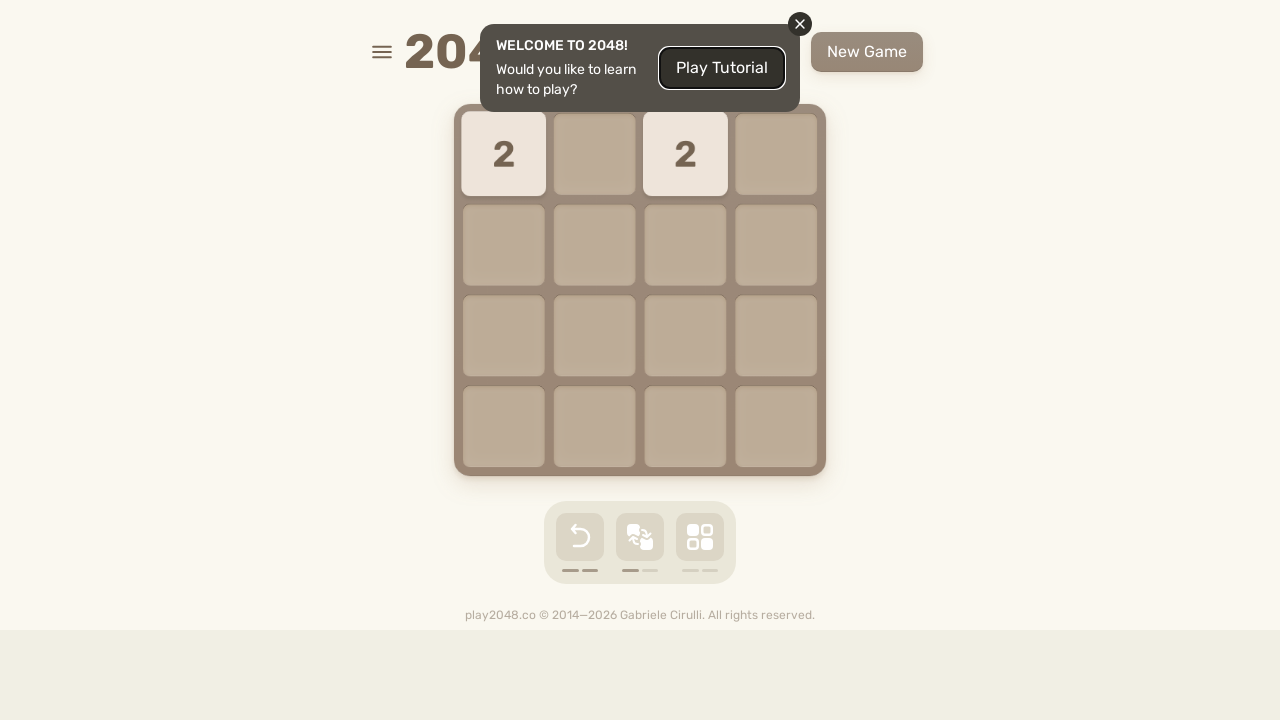

Waited 100ms for tile movement animation
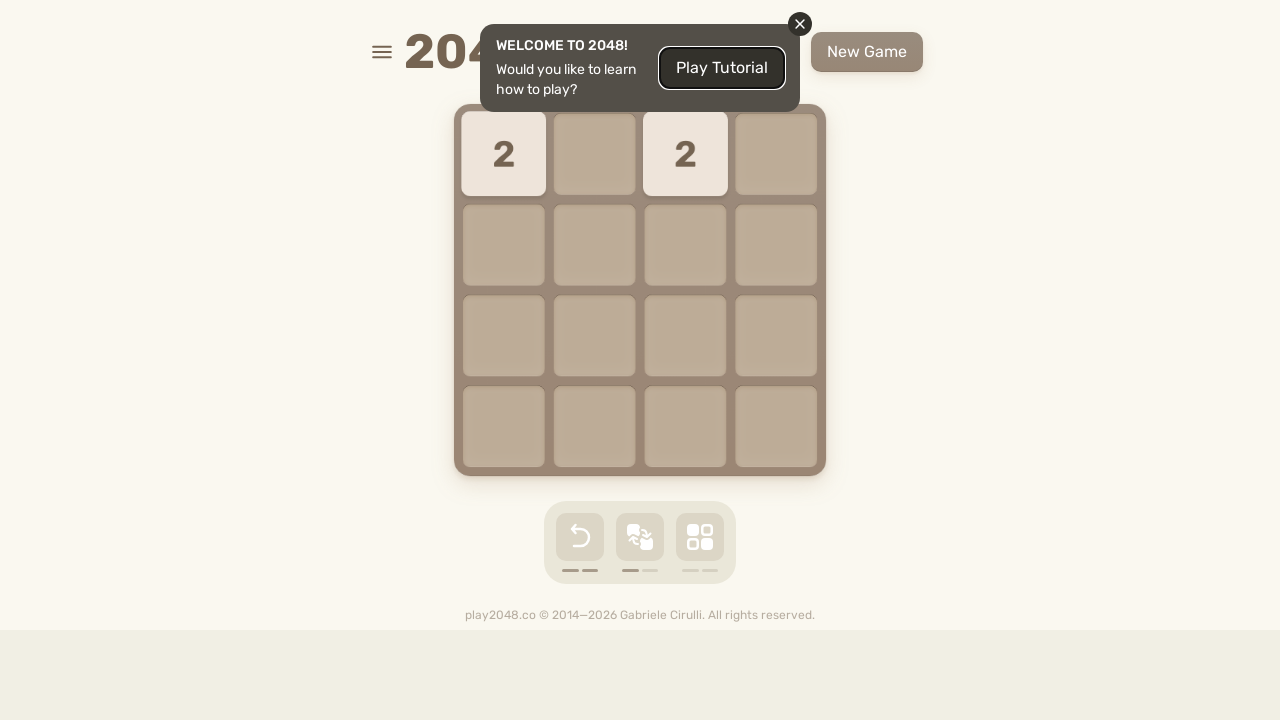

Pressed ArrowRight to move tiles right
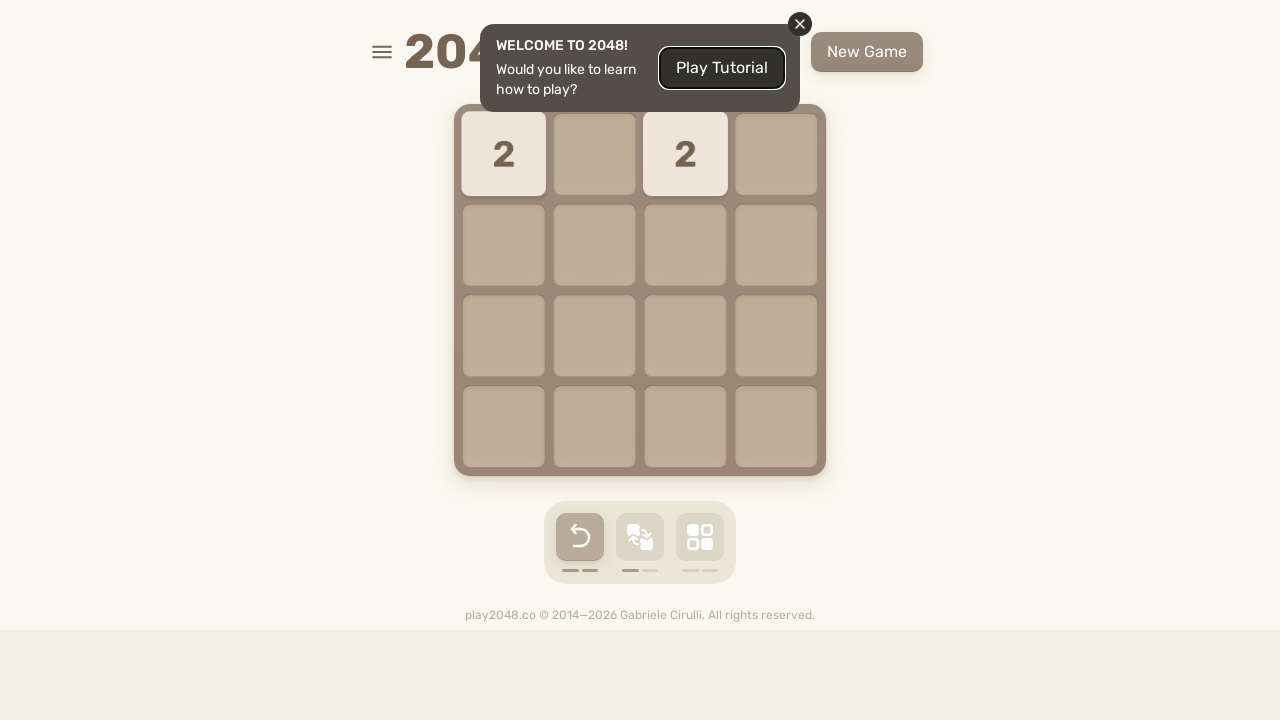

Waited 100ms for tile movement animation
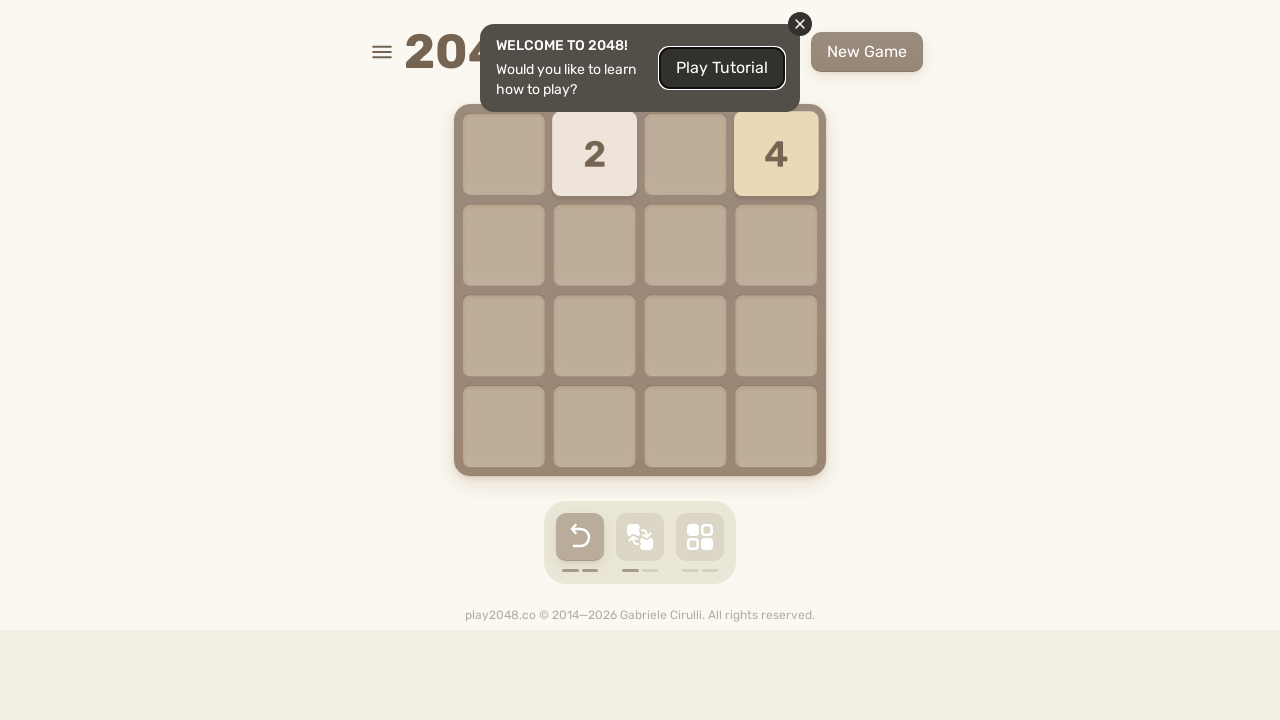

Pressed ArrowDown to move tiles down
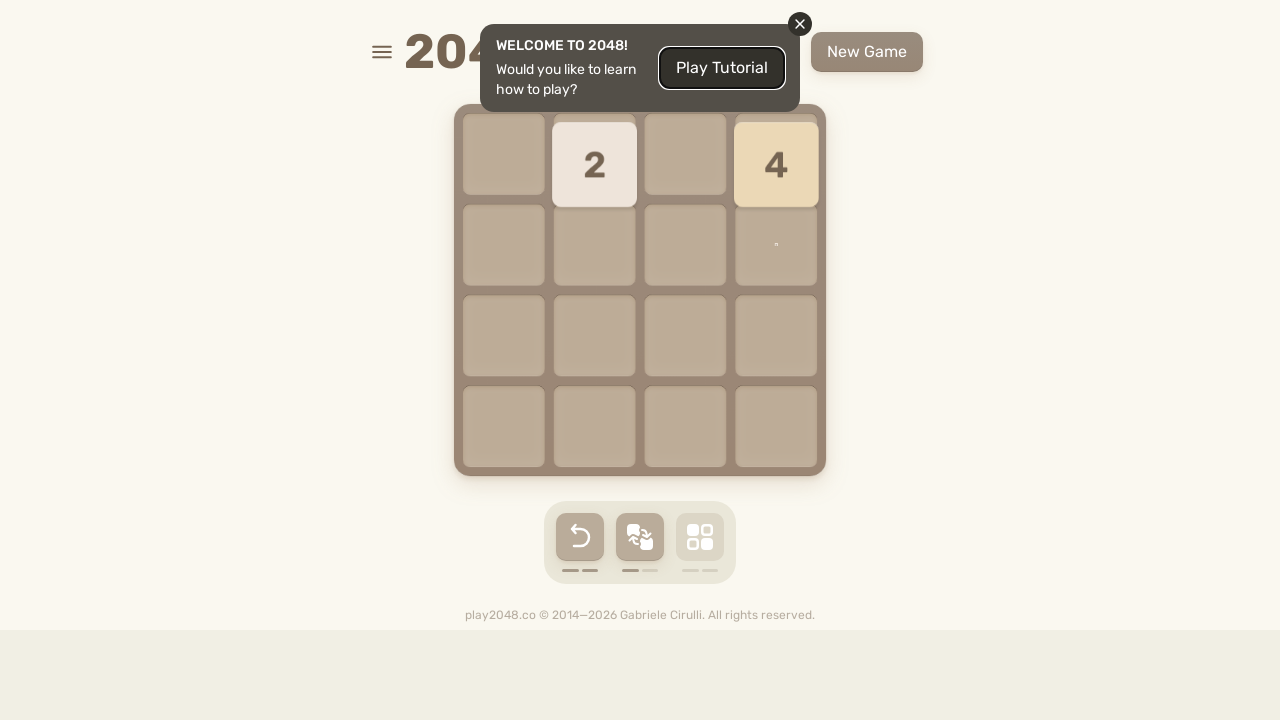

Waited 100ms for tile movement animation
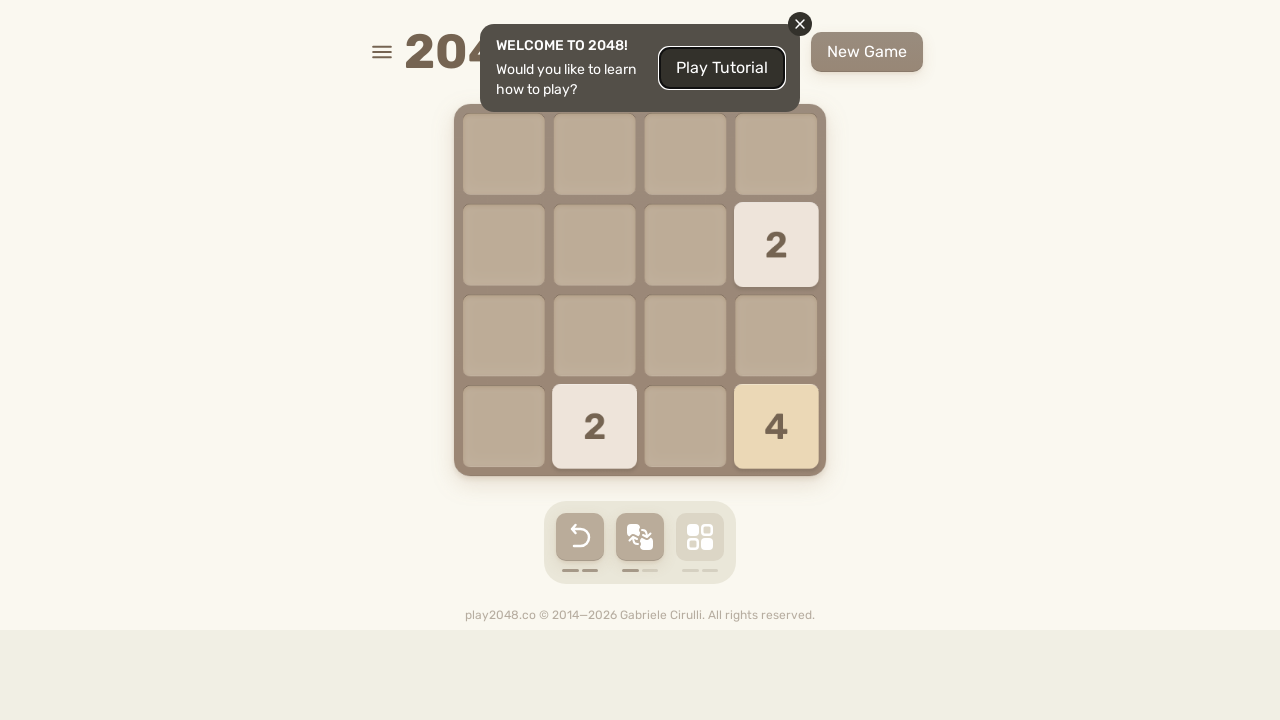

Pressed ArrowLeft to move tiles left
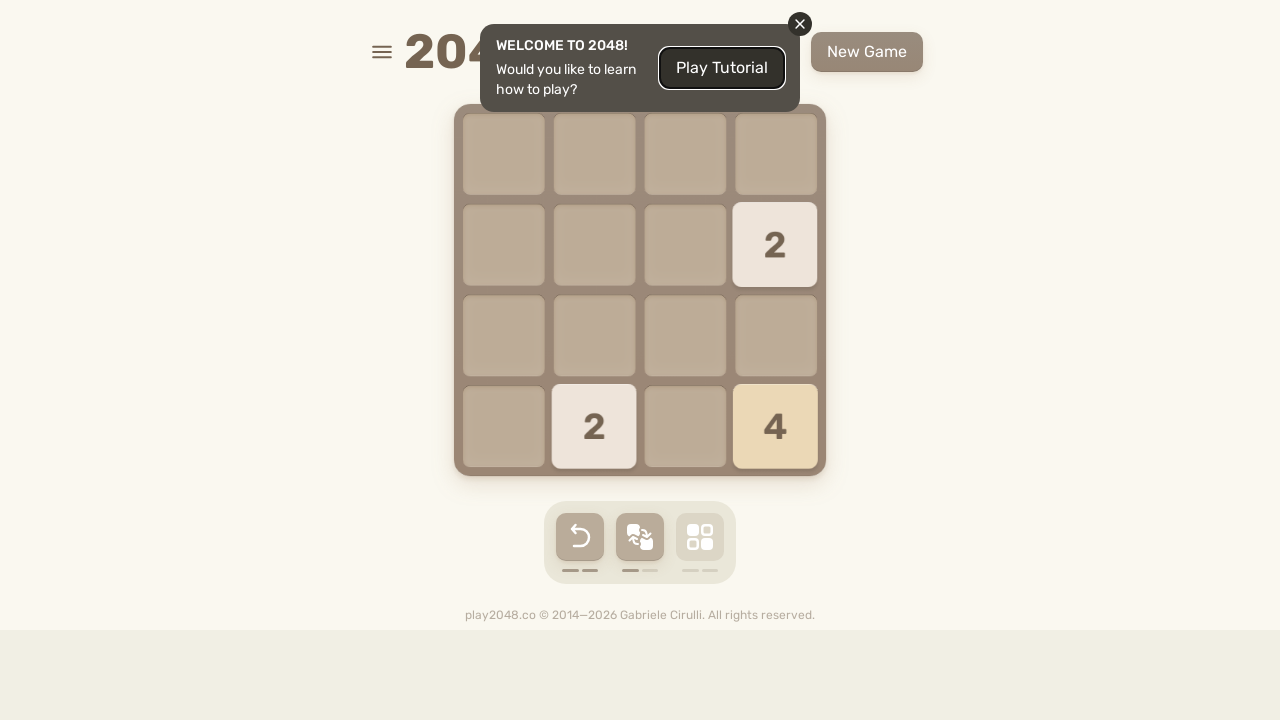

Waited 100ms for tile movement animation
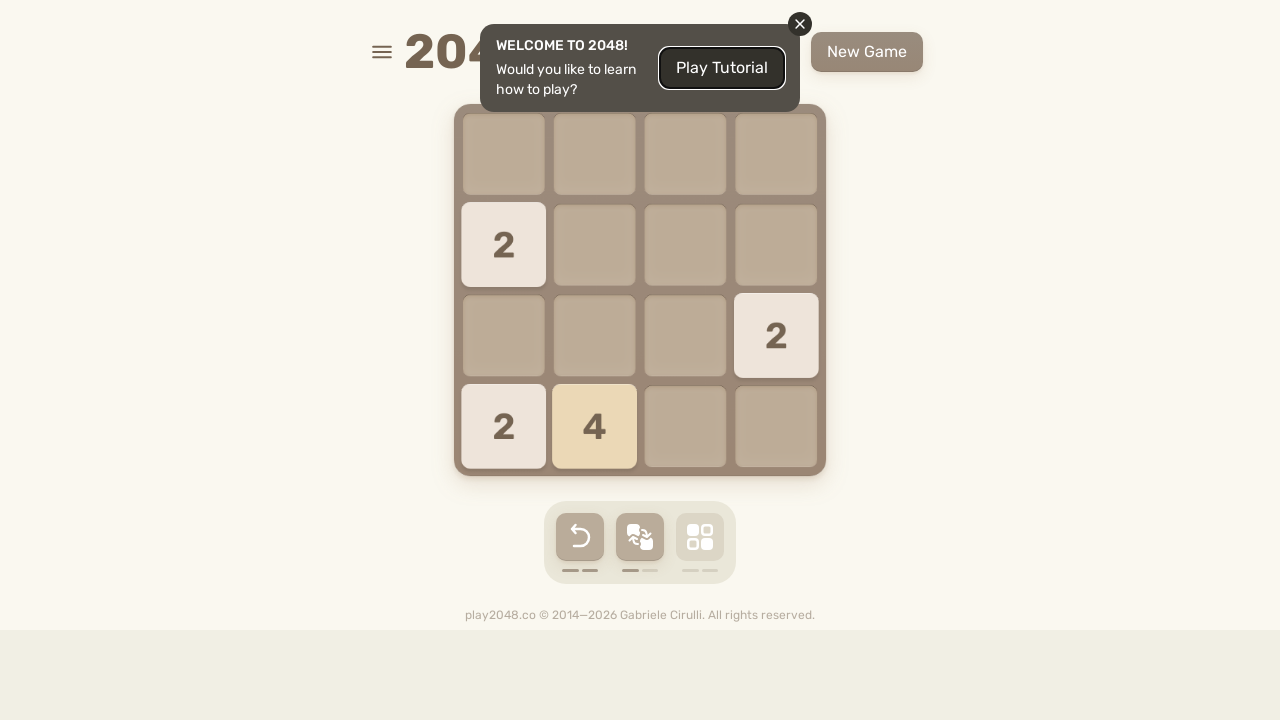

Pressed ArrowUp to move tiles up
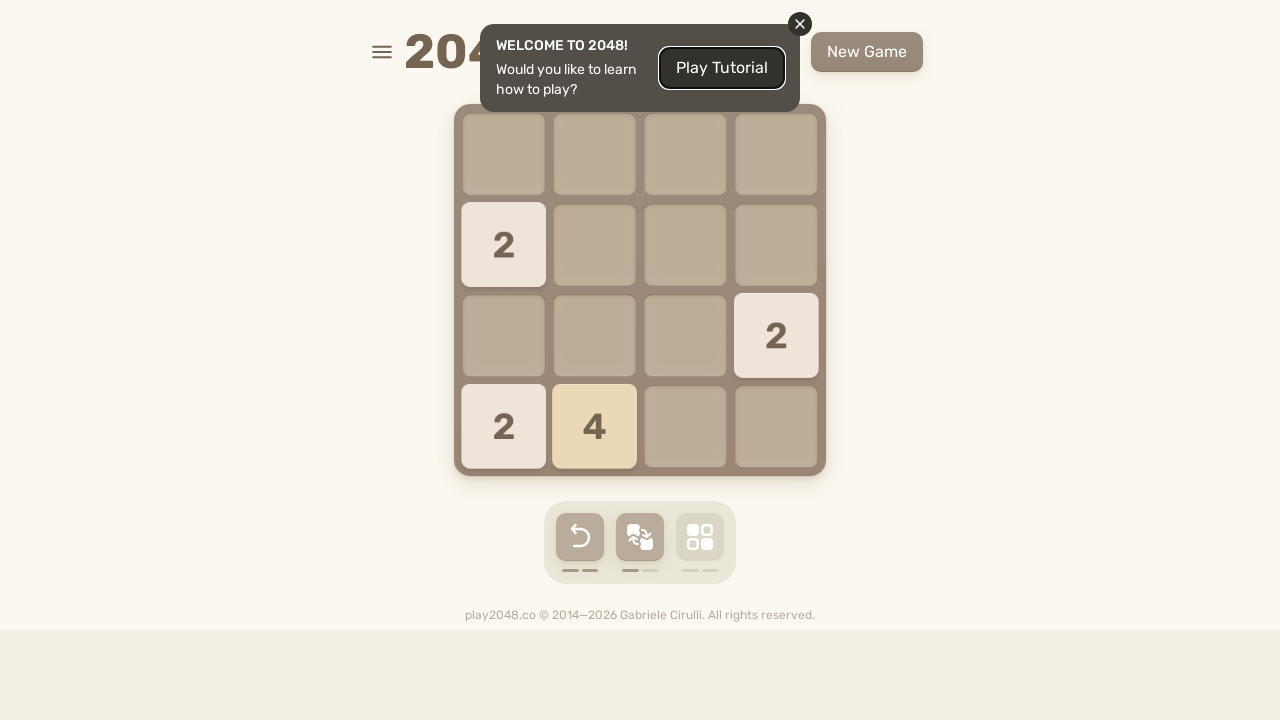

Waited 100ms for tile movement animation
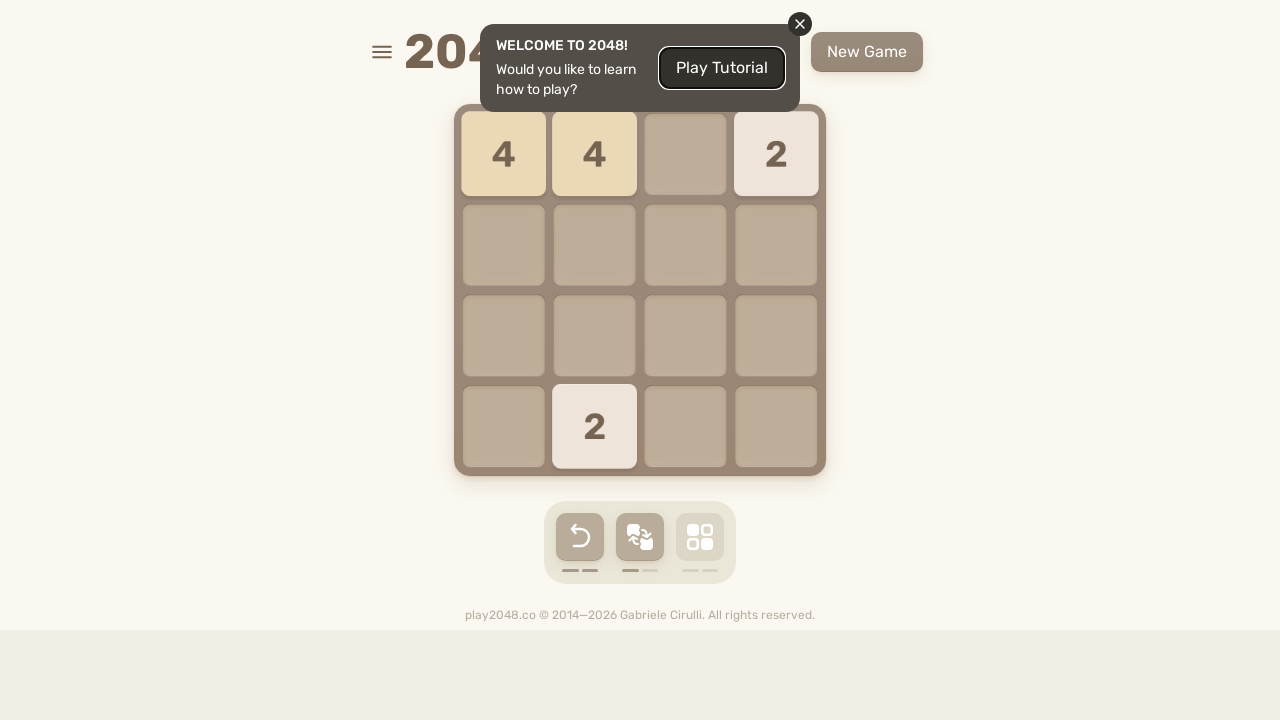

Pressed ArrowRight to move tiles right
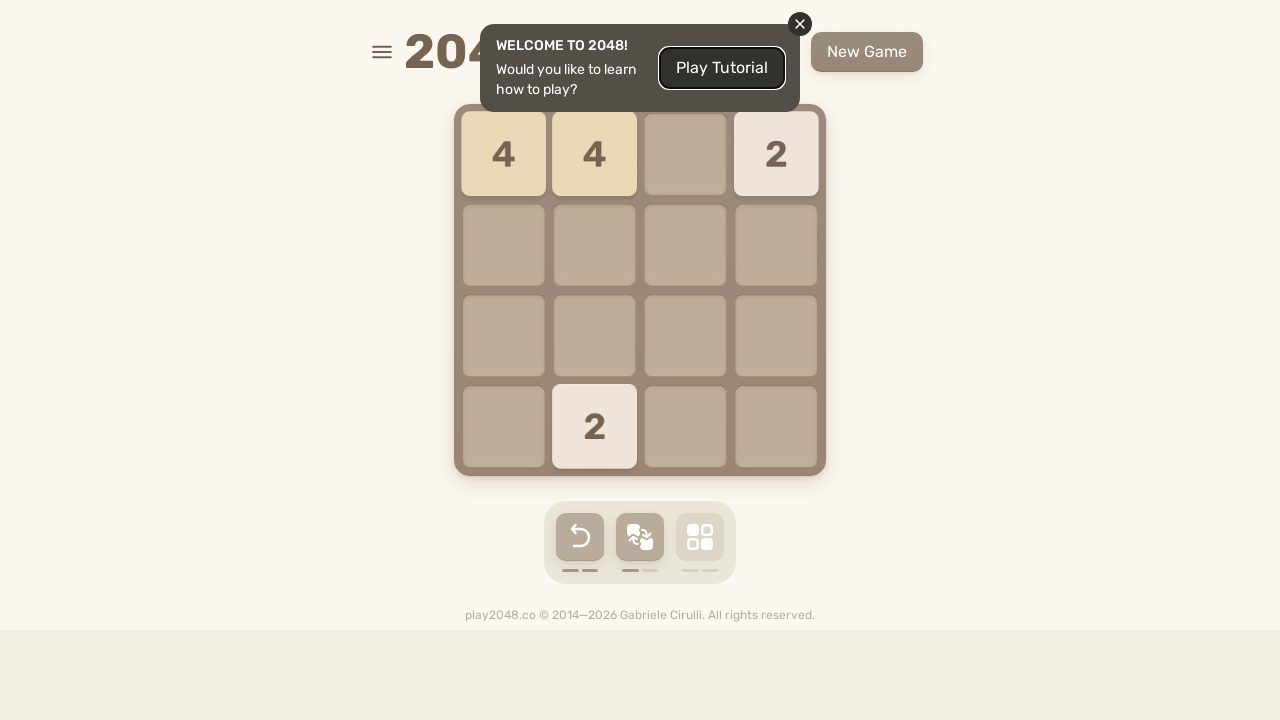

Waited 100ms for tile movement animation
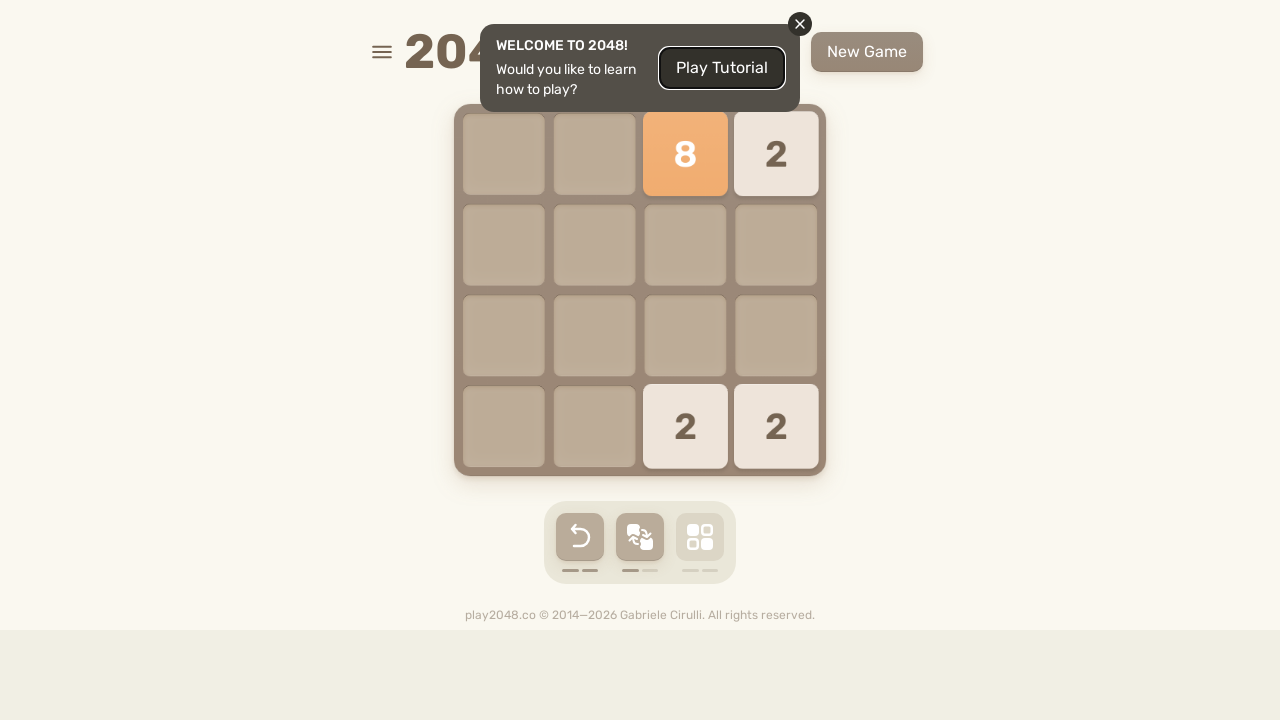

Pressed ArrowDown to move tiles down
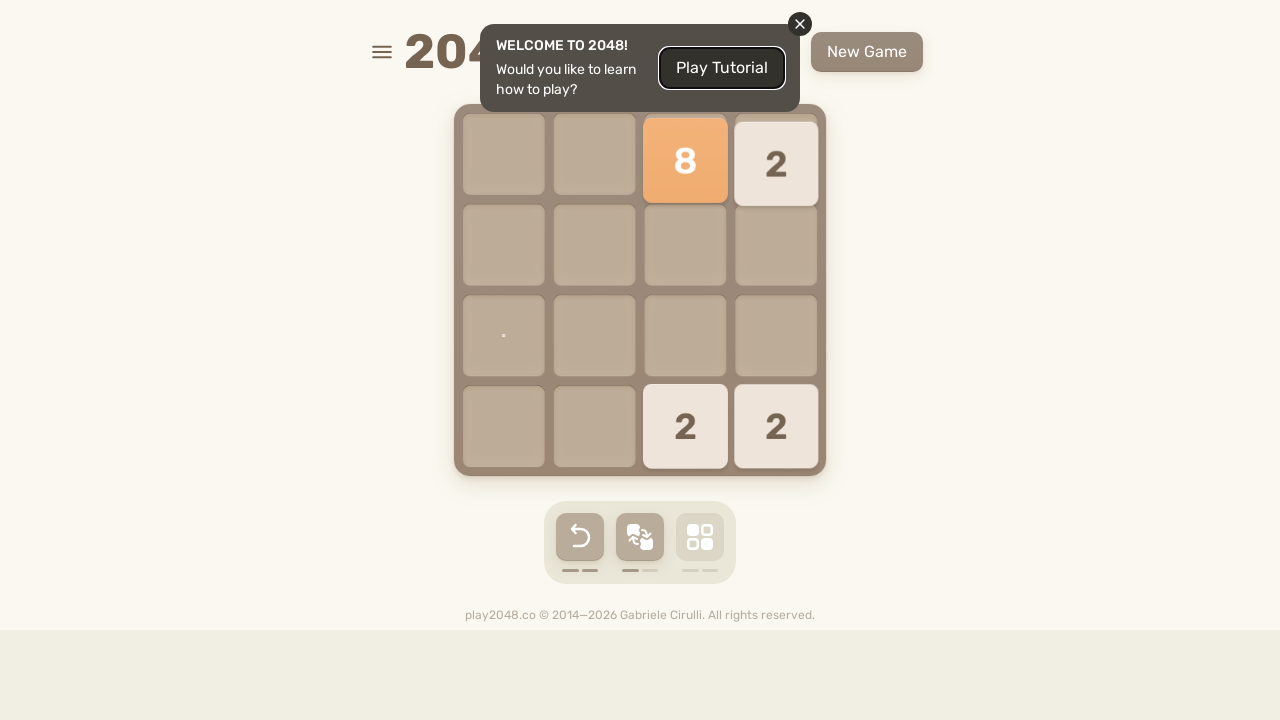

Waited 100ms for tile movement animation
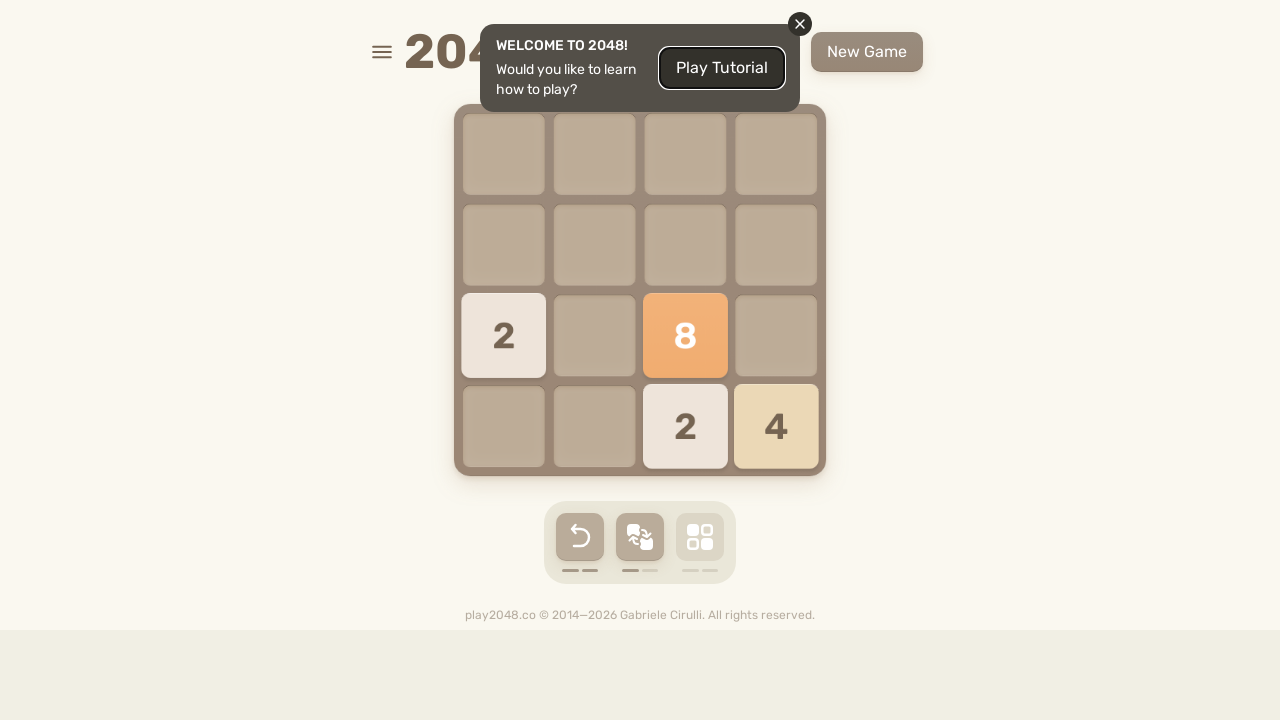

Pressed ArrowLeft to move tiles left
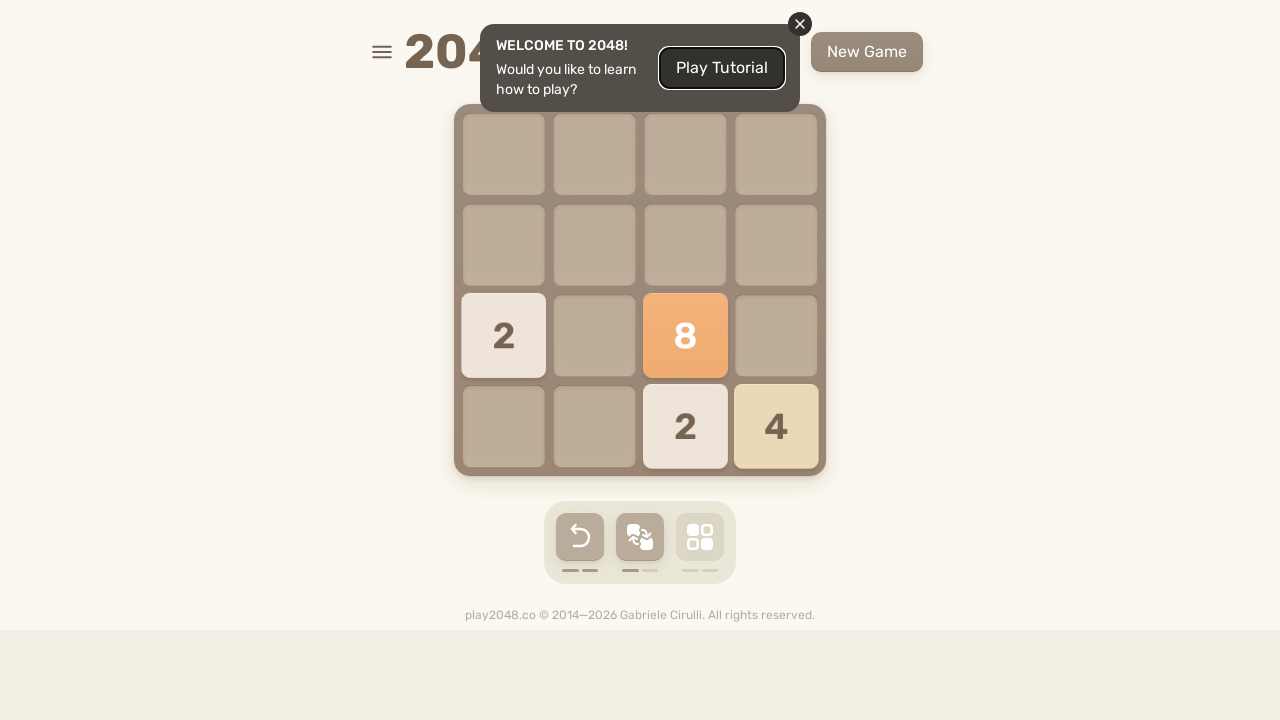

Waited 100ms for tile movement animation
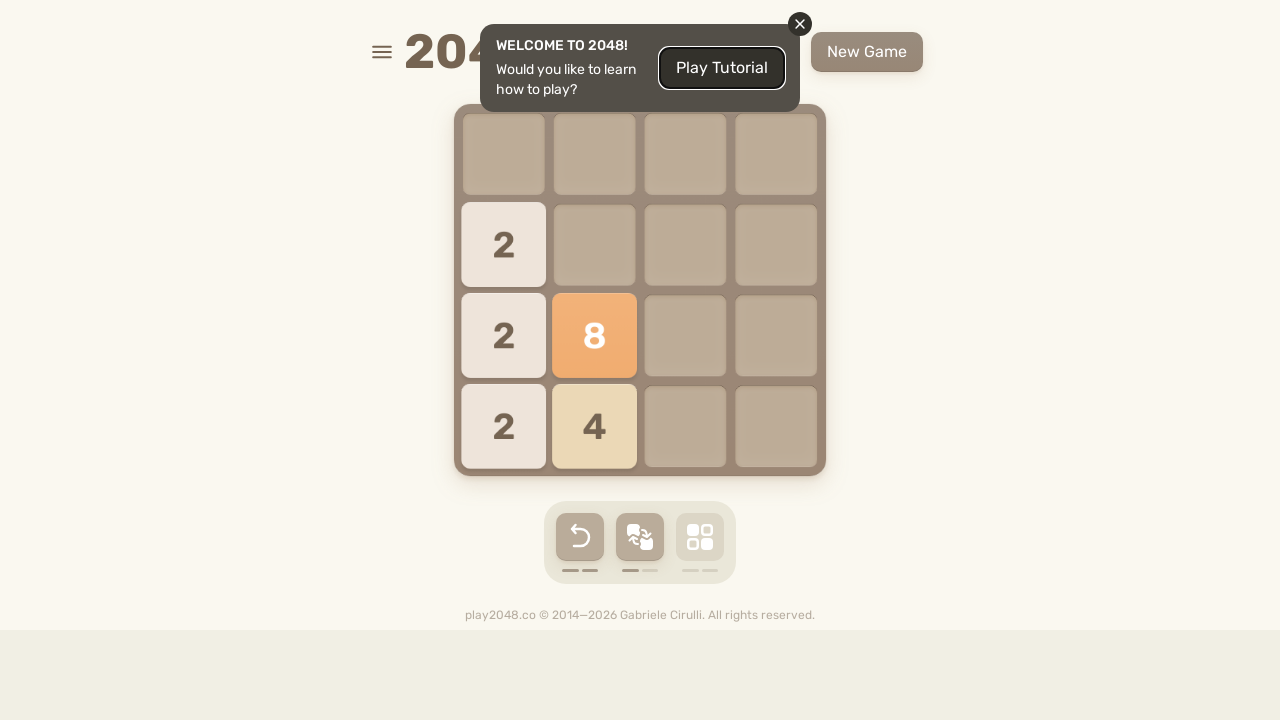

Pressed ArrowUp to move tiles up
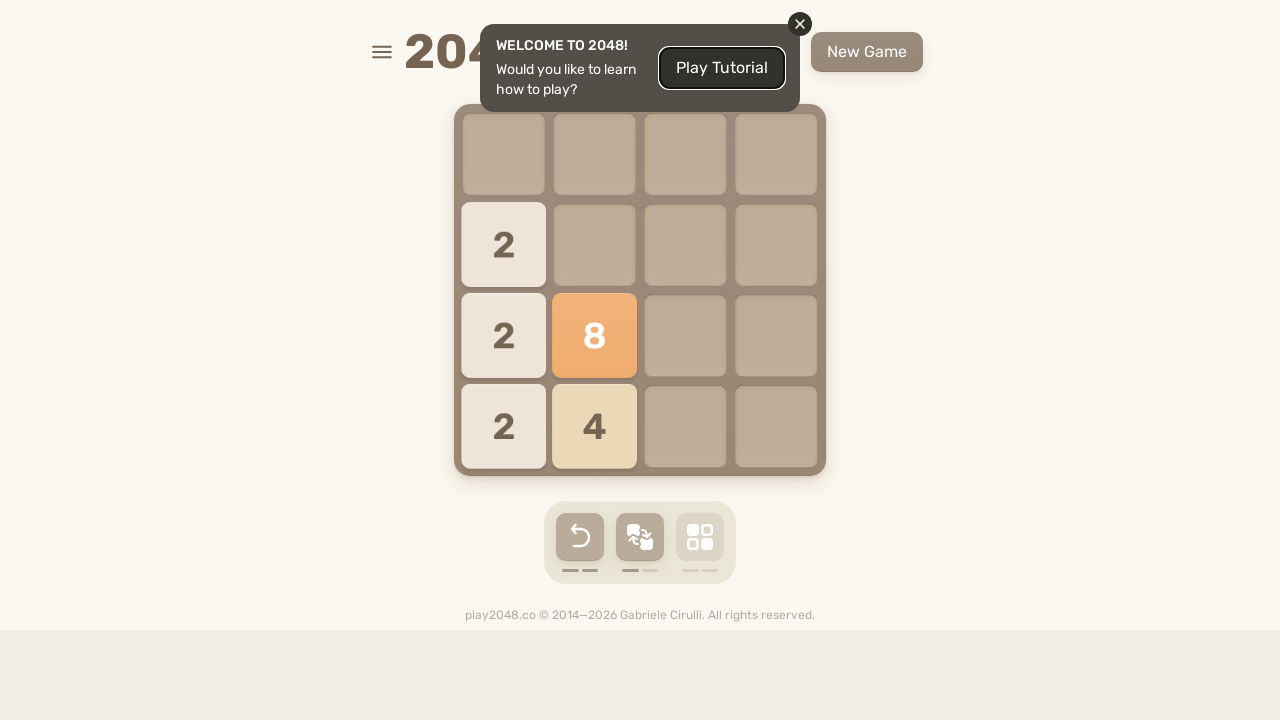

Waited 100ms for tile movement animation
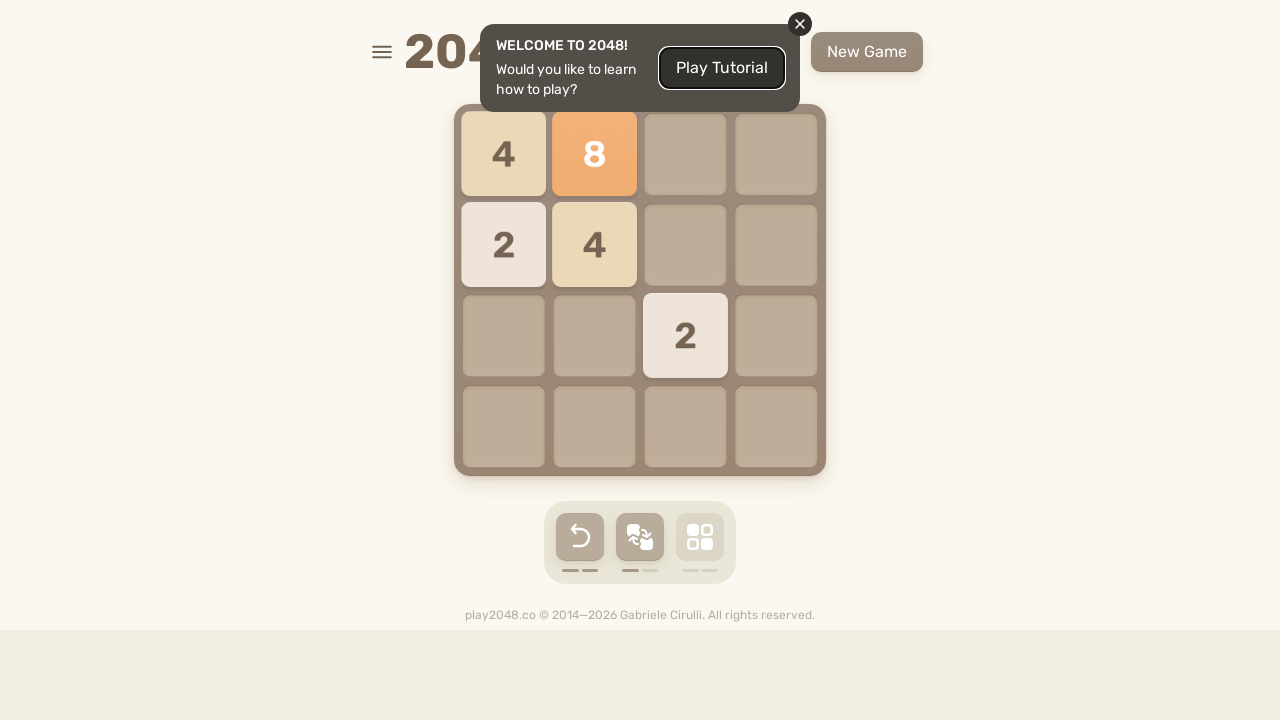

Pressed ArrowRight to move tiles right
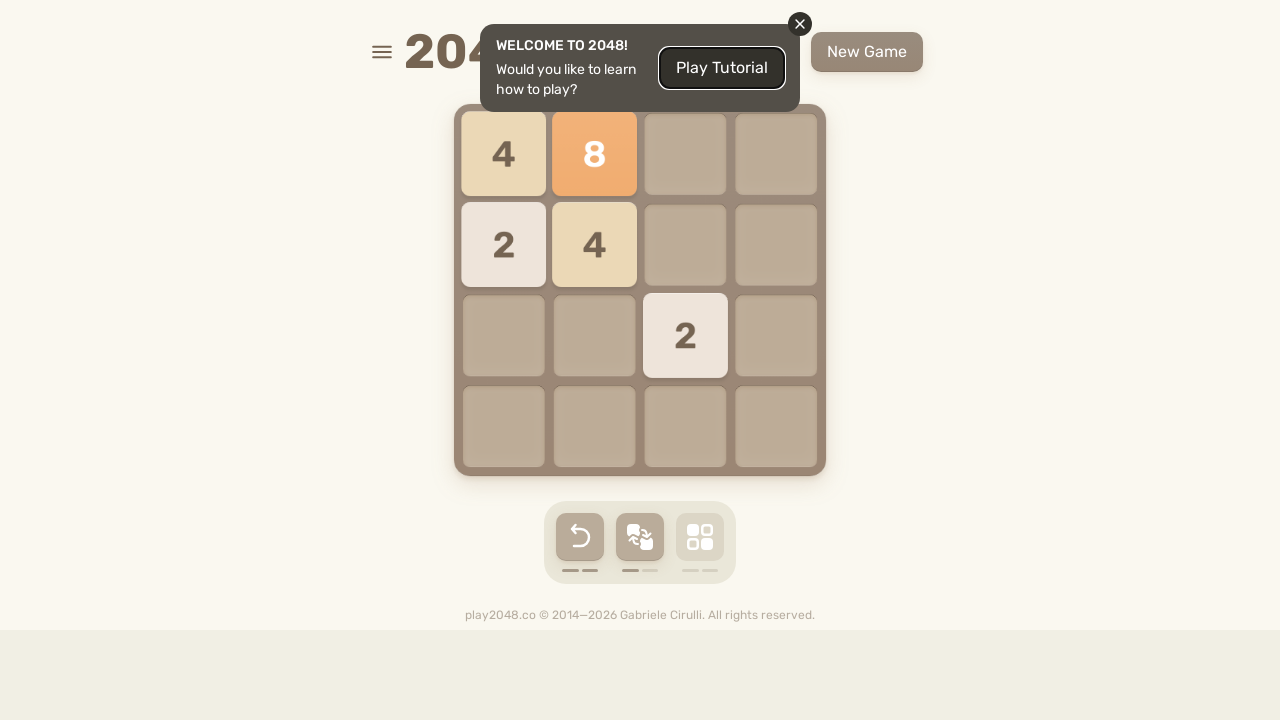

Waited 100ms for tile movement animation
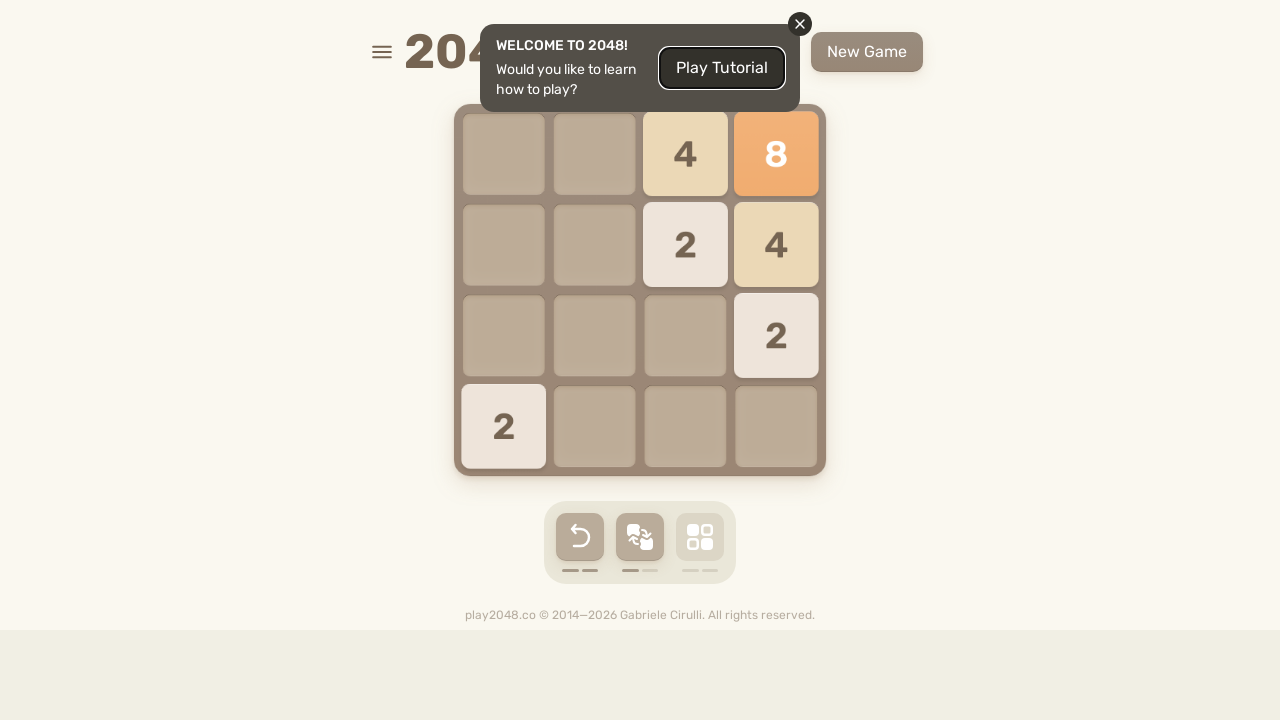

Pressed ArrowDown to move tiles down
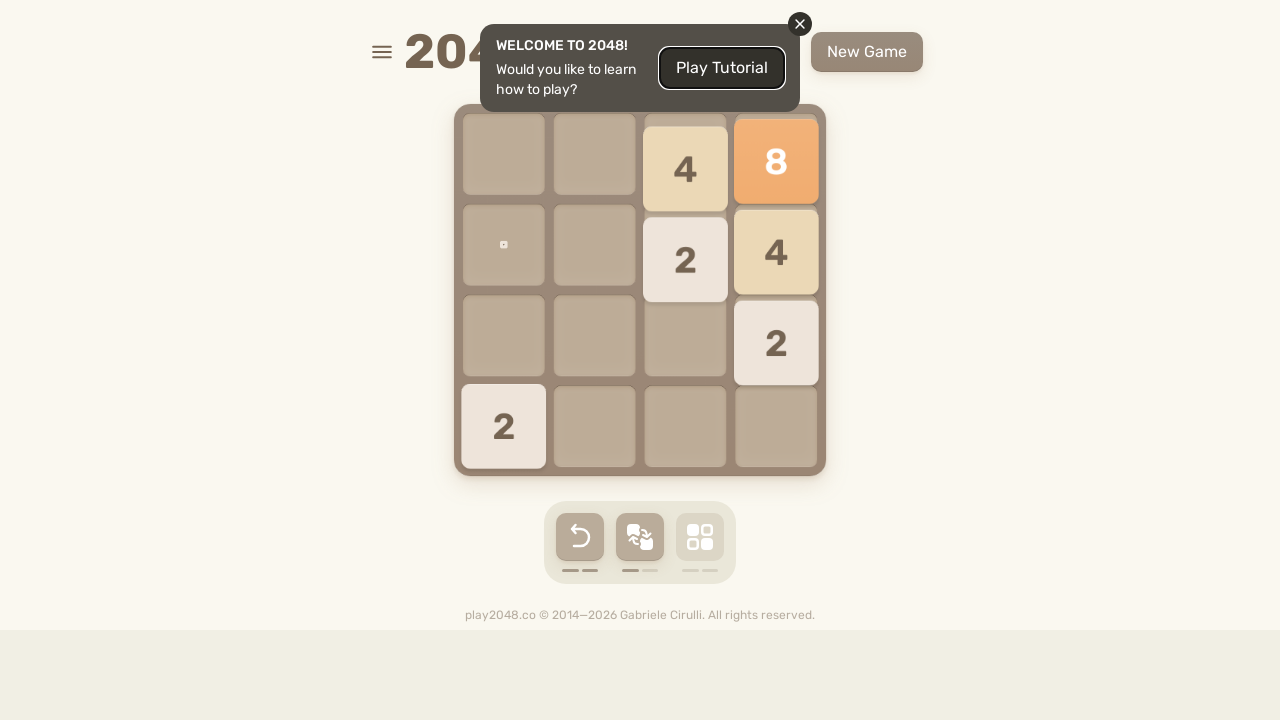

Waited 100ms for tile movement animation
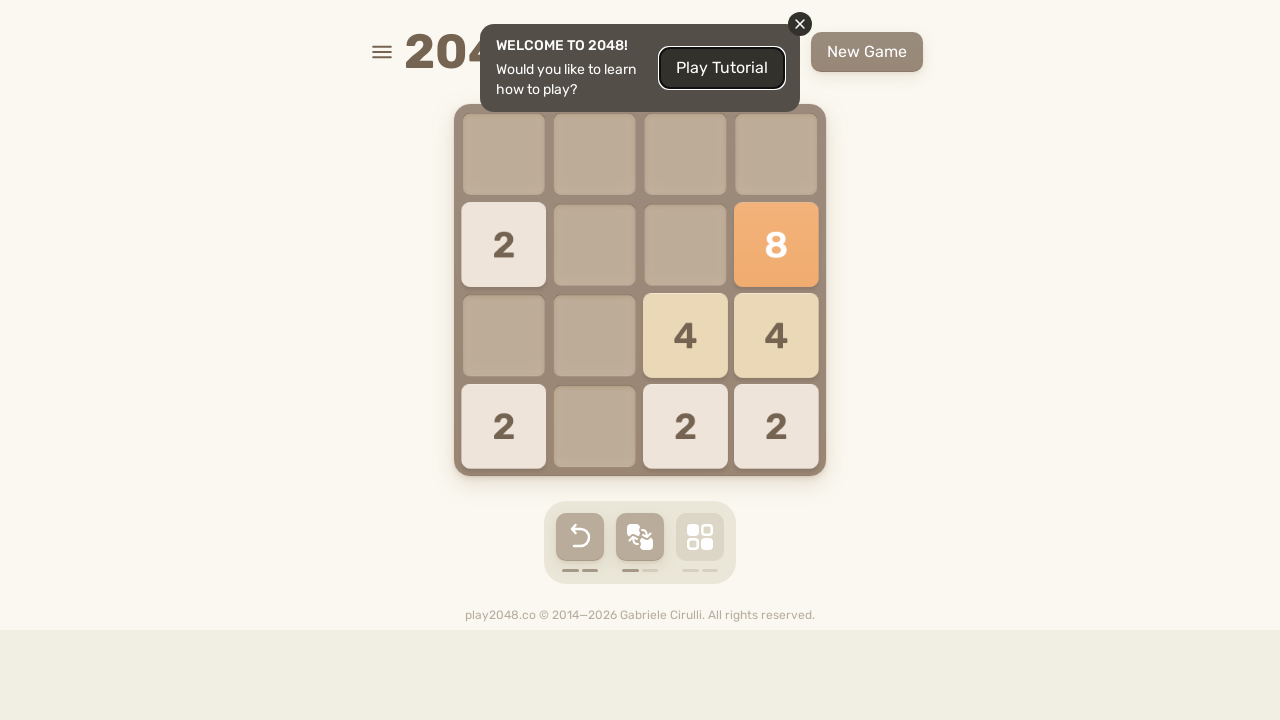

Pressed ArrowLeft to move tiles left
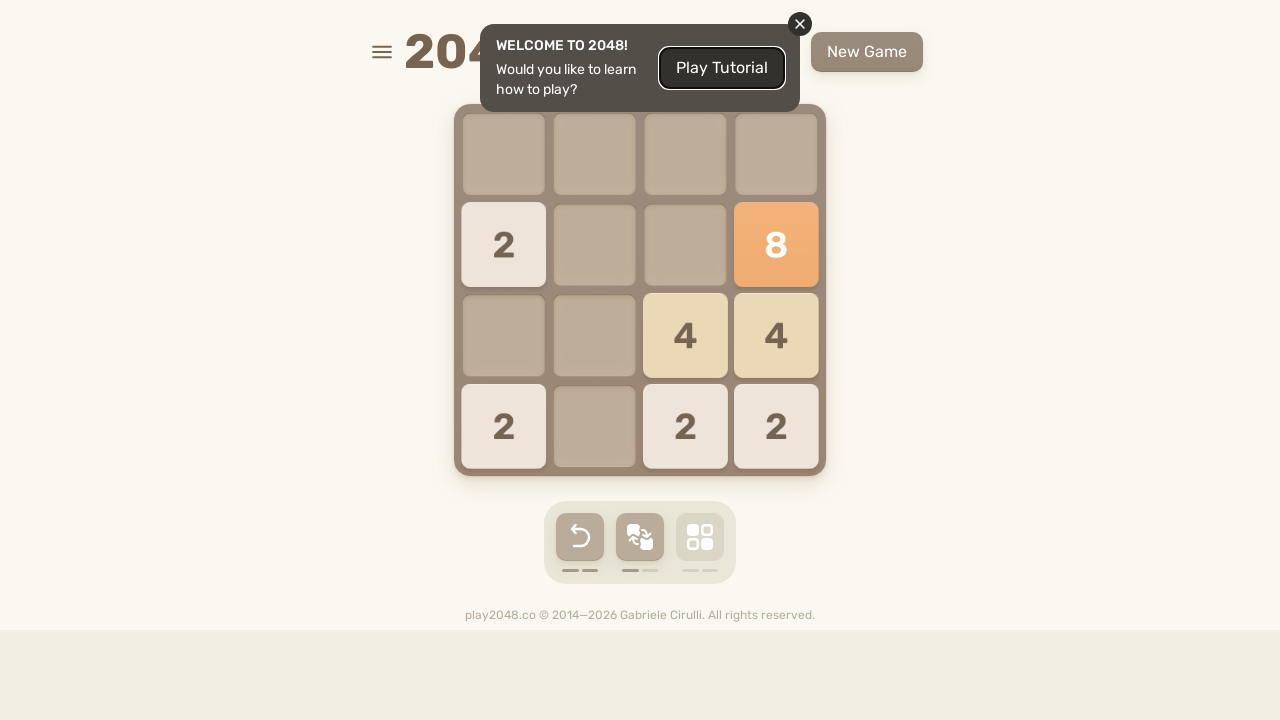

Waited 100ms for tile movement animation
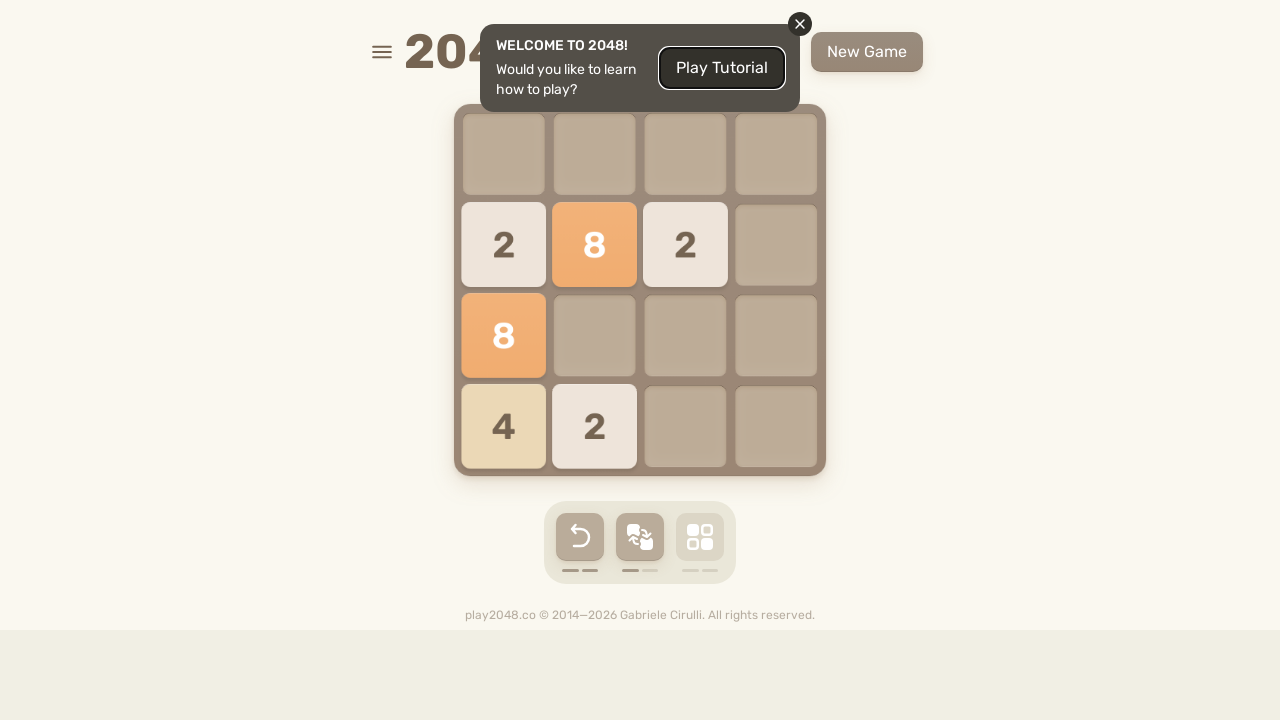

Pressed ArrowUp to move tiles up
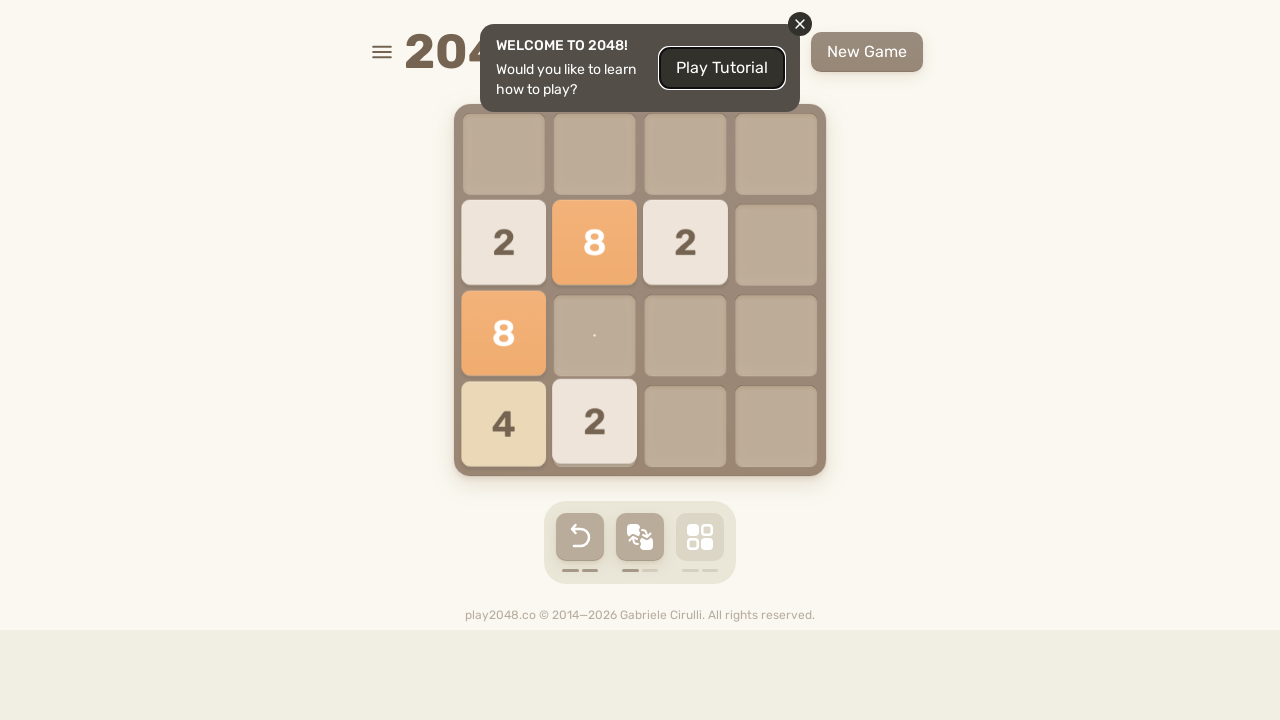

Waited 100ms for tile movement animation
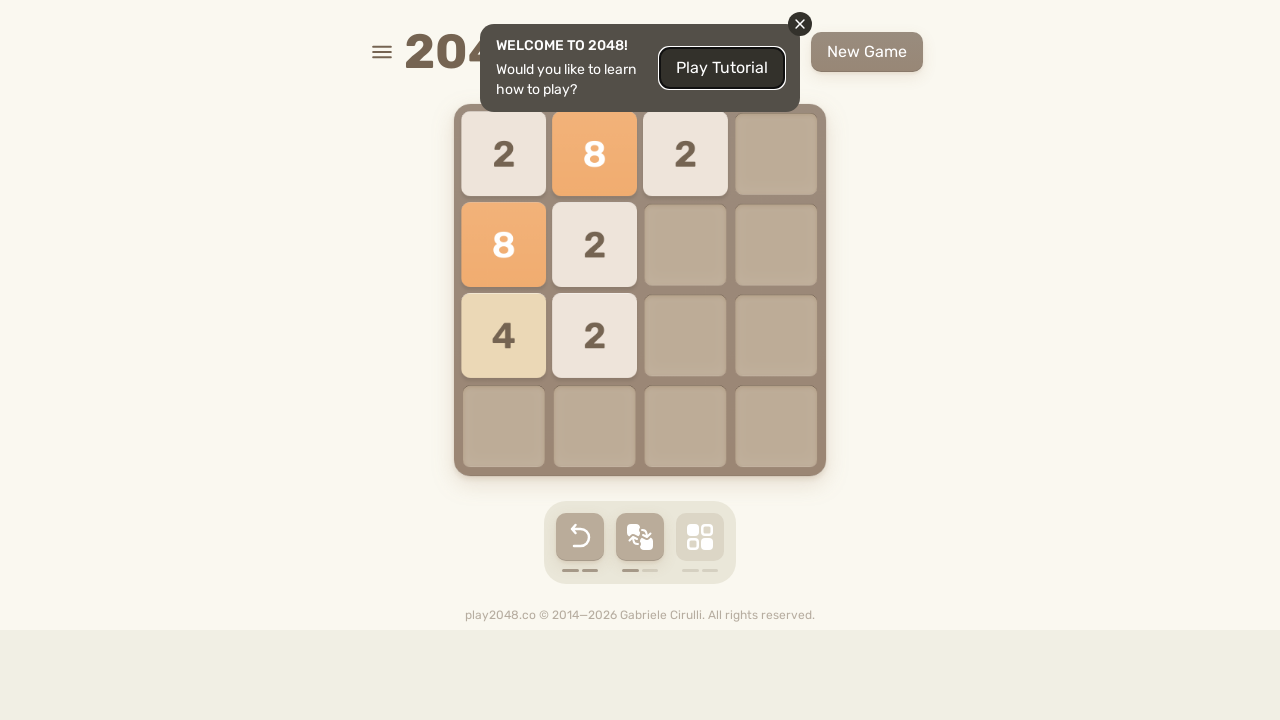

Pressed ArrowRight to move tiles right
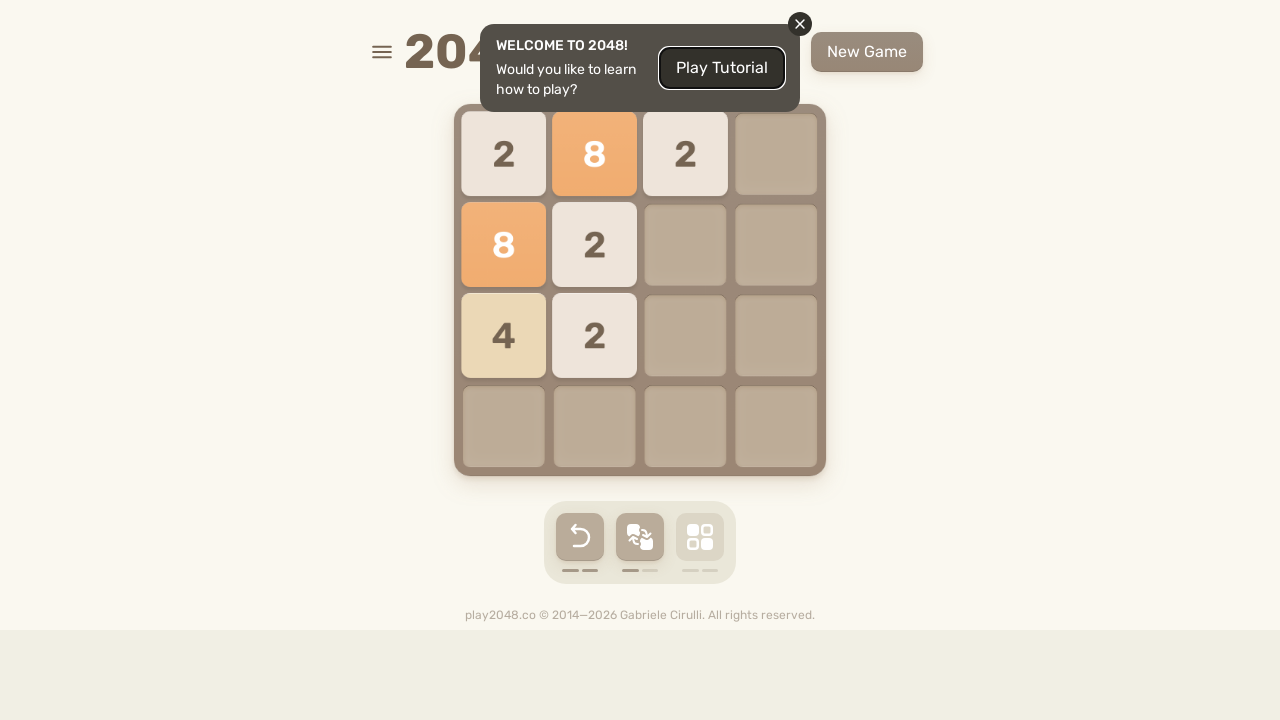

Waited 100ms for tile movement animation
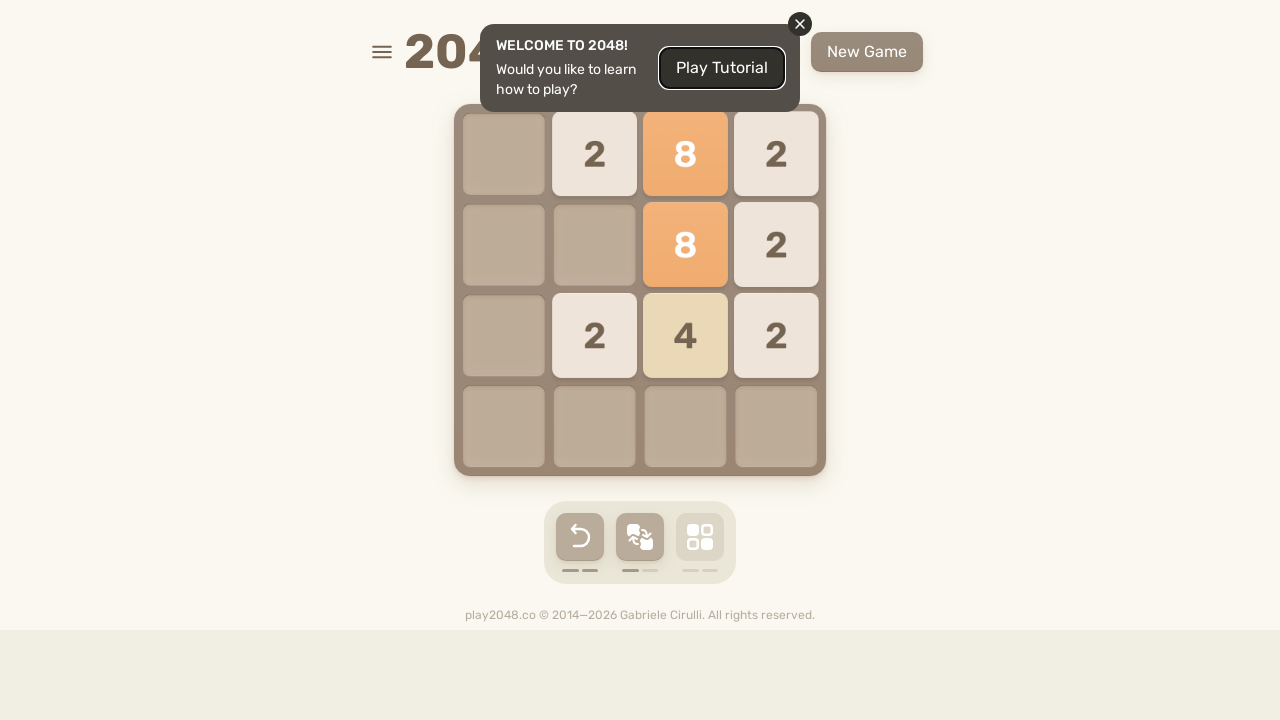

Pressed ArrowDown to move tiles down
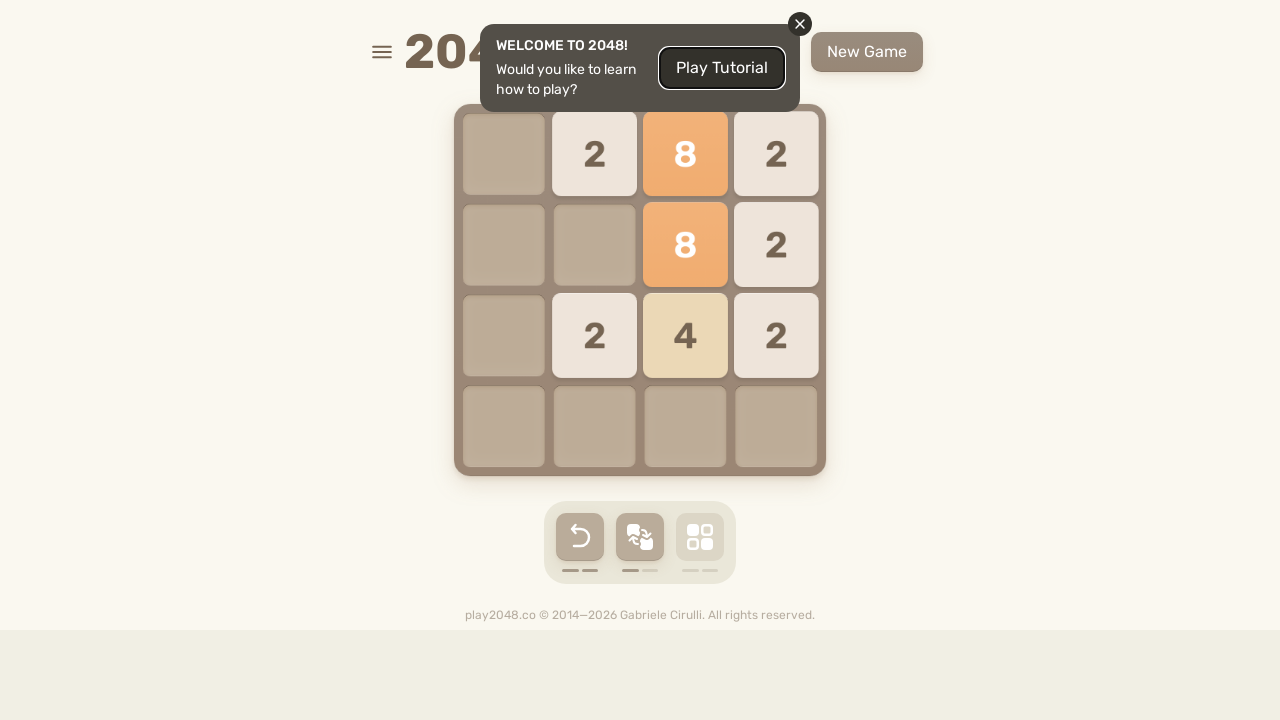

Waited 100ms for tile movement animation
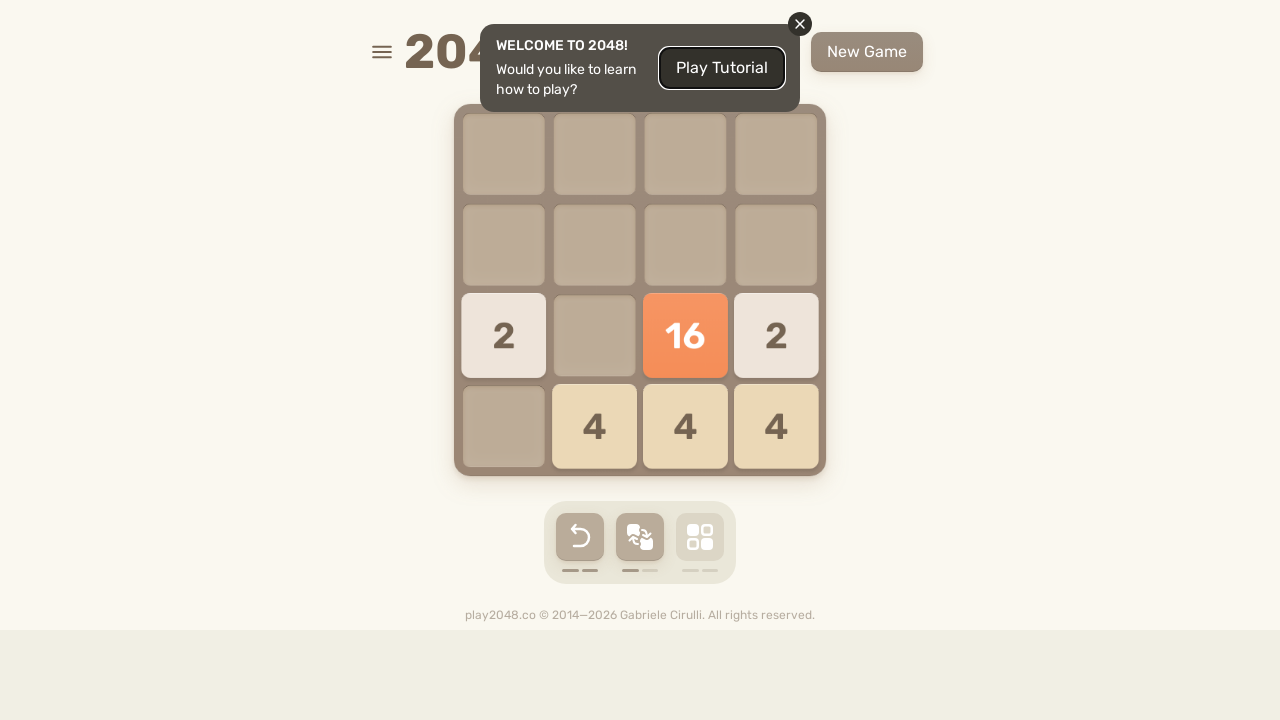

Pressed ArrowLeft to move tiles left
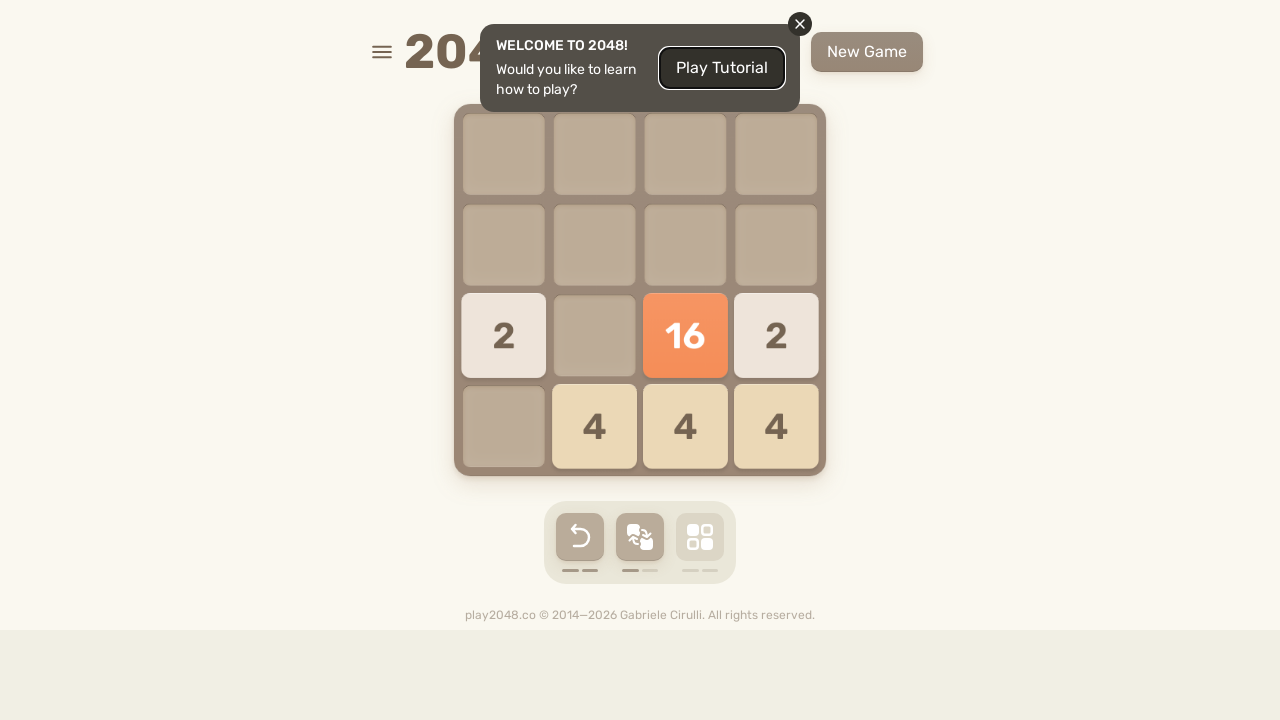

Waited 100ms for tile movement animation
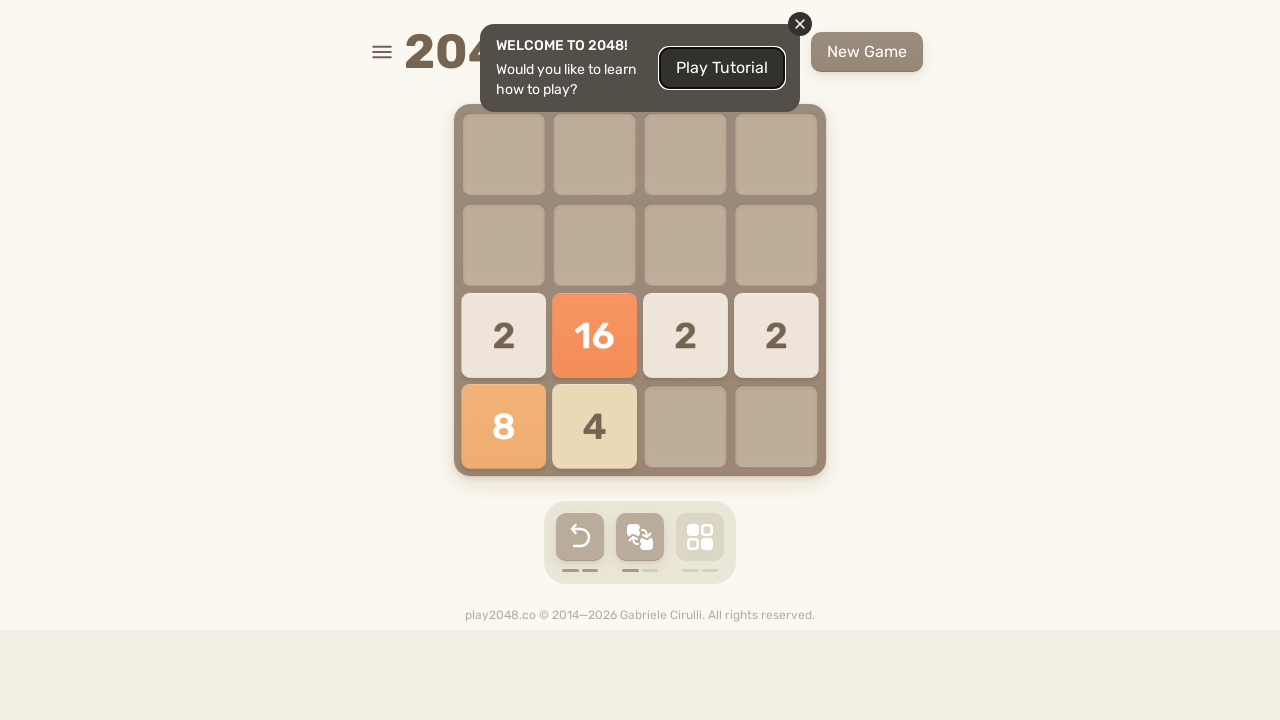

Pressed ArrowUp to move tiles up
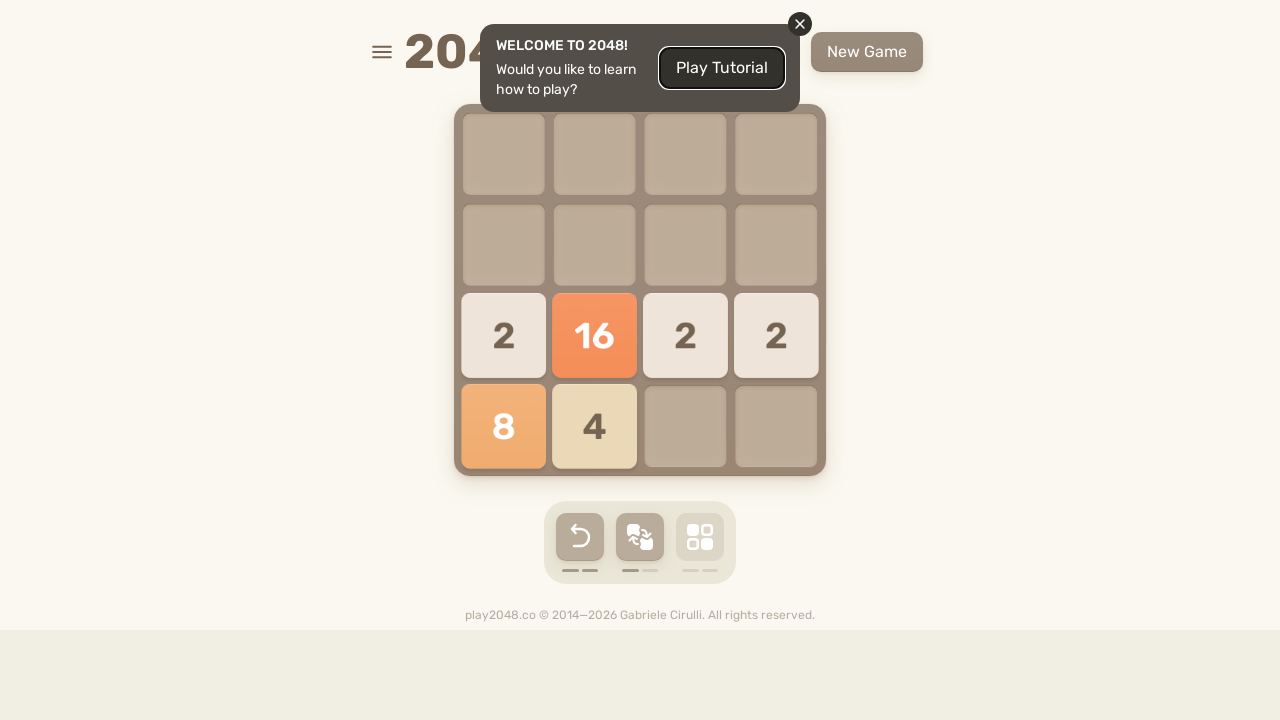

Waited 100ms for tile movement animation
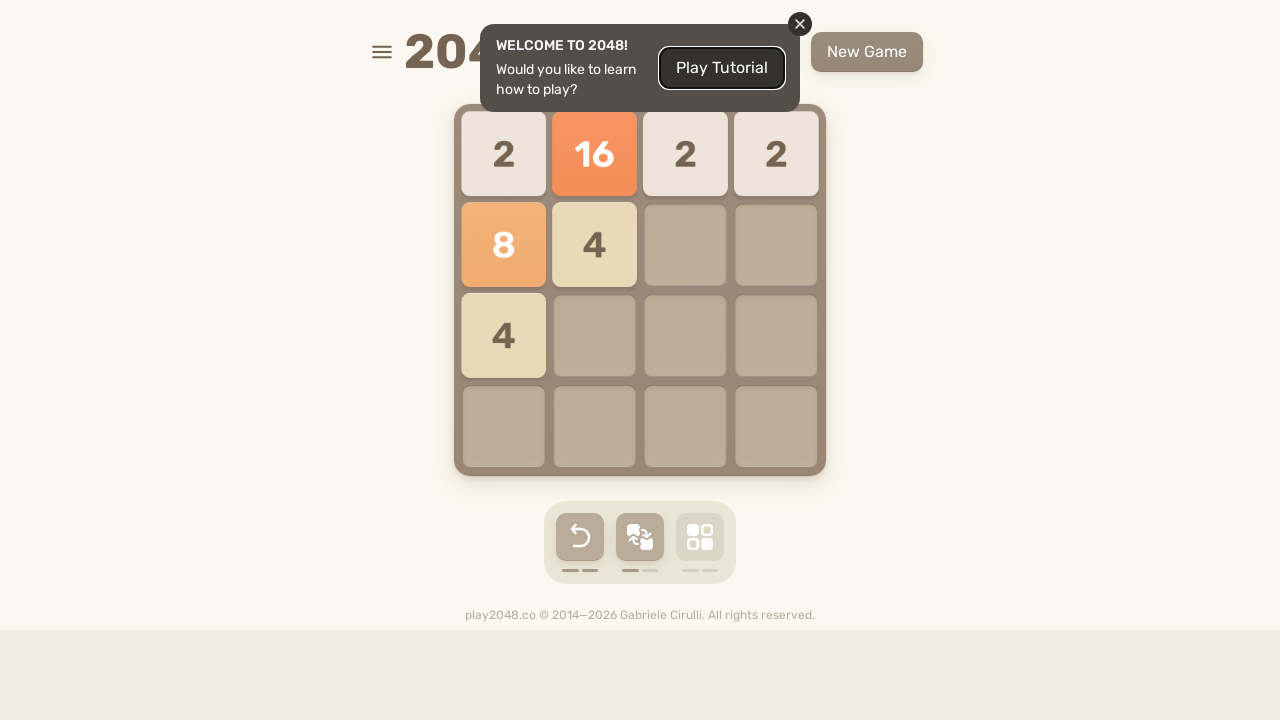

Pressed ArrowRight to move tiles right
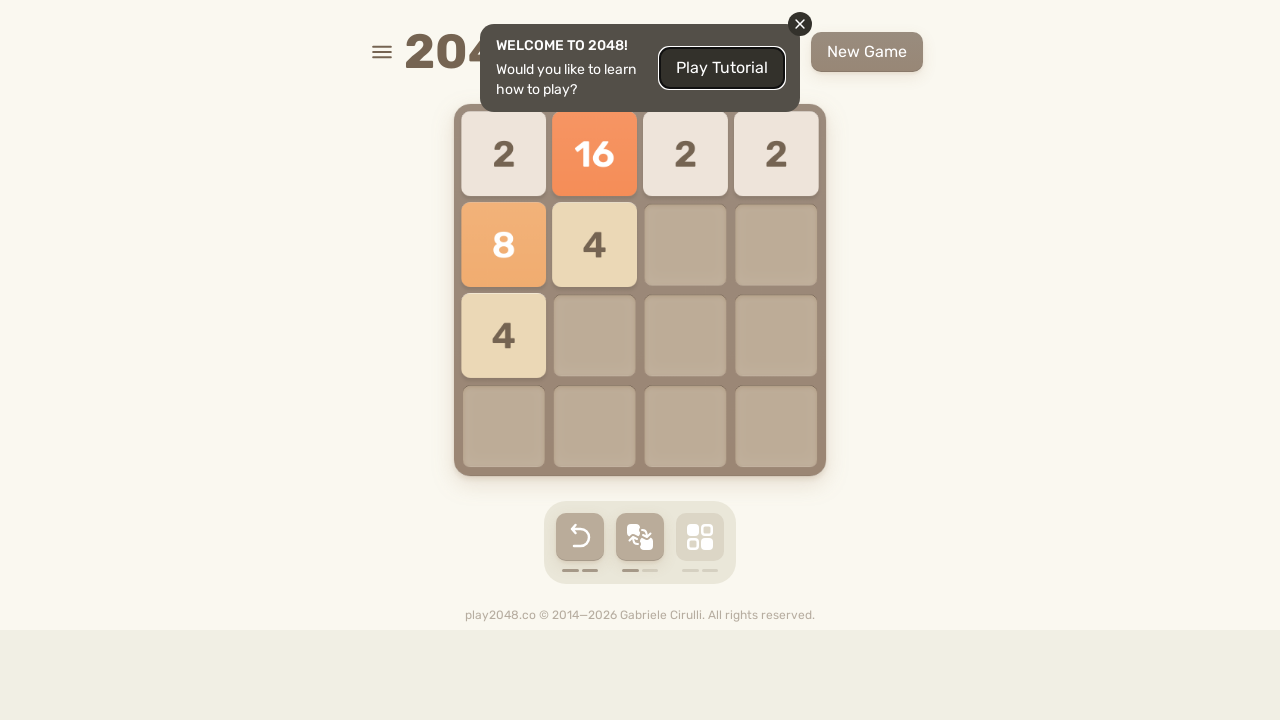

Waited 100ms for tile movement animation
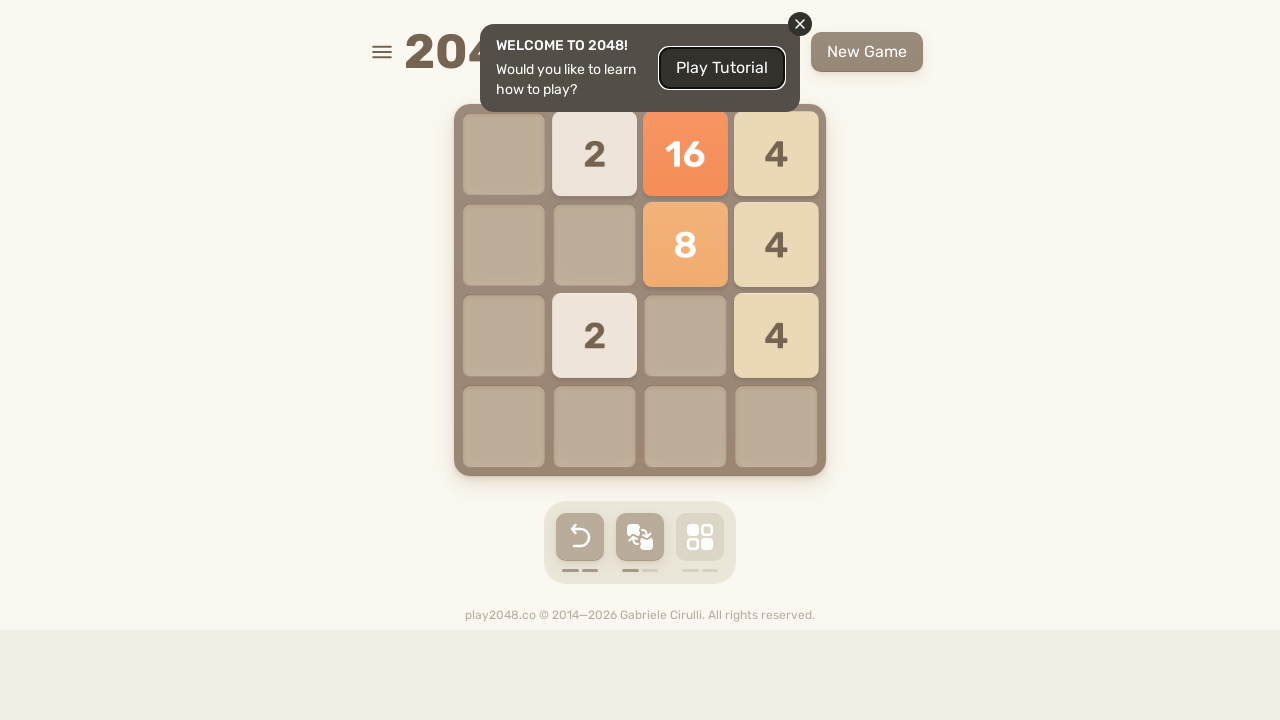

Pressed ArrowDown to move tiles down
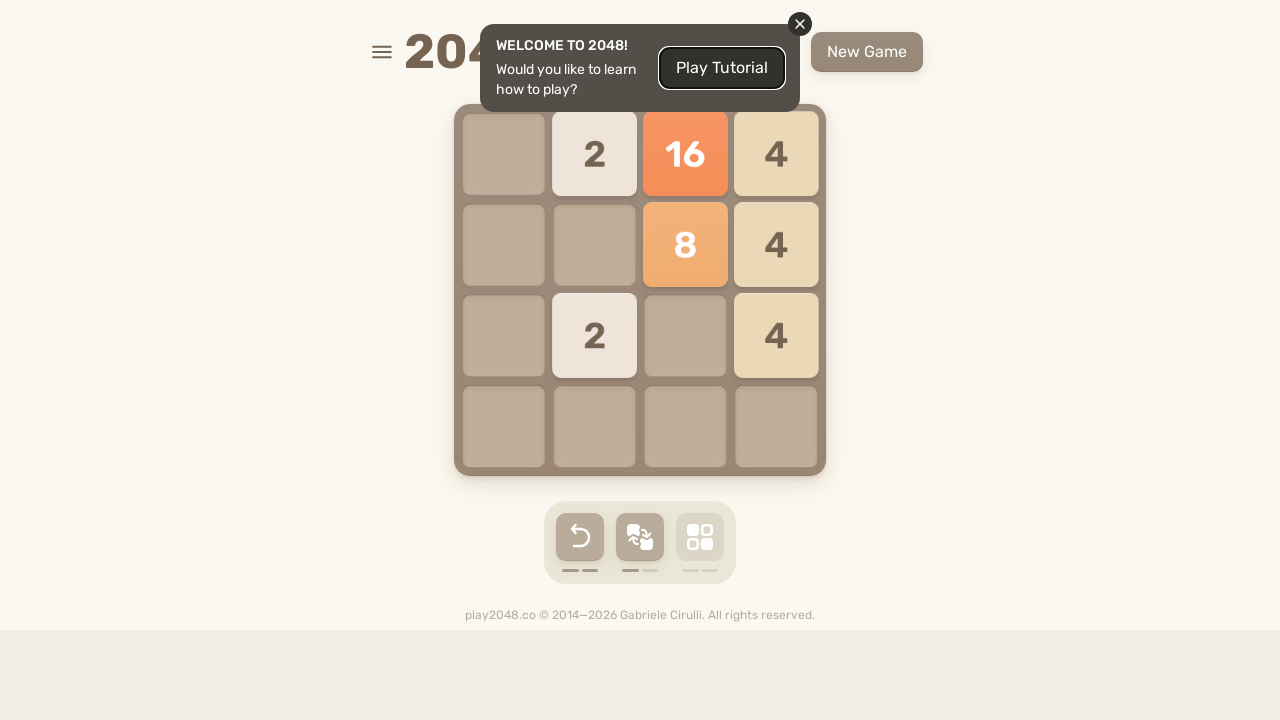

Waited 100ms for tile movement animation
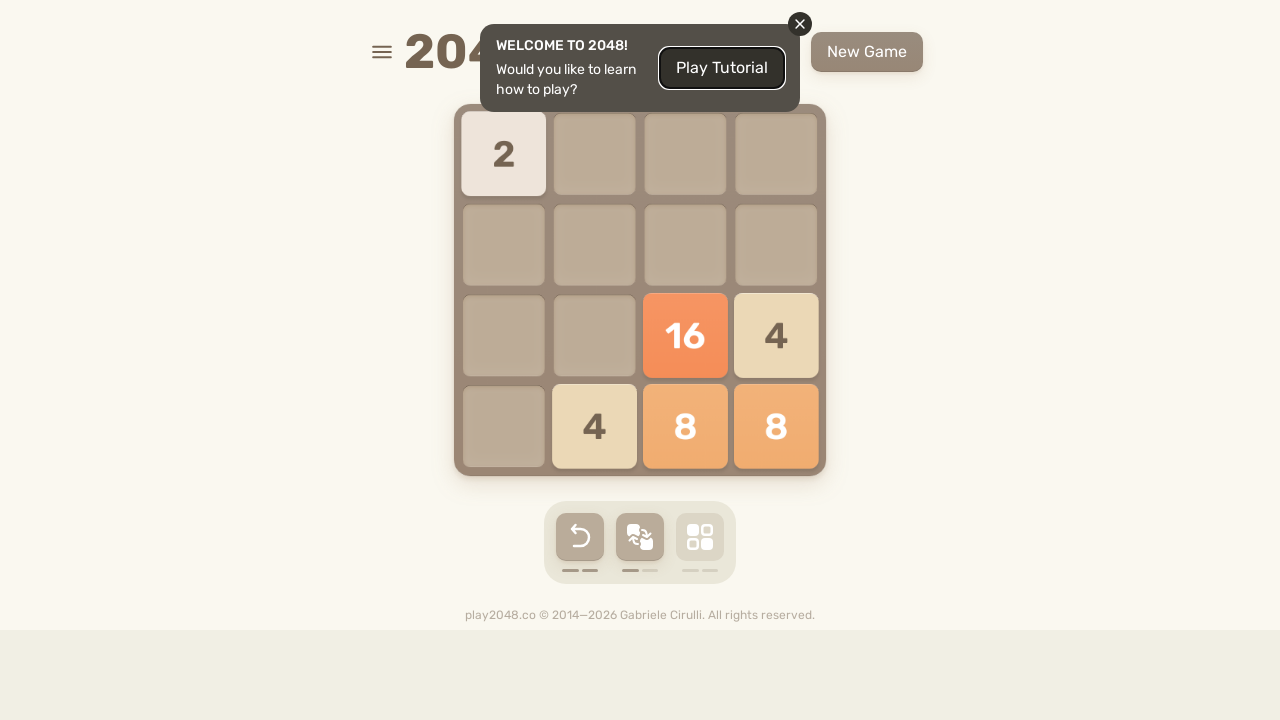

Pressed ArrowLeft to move tiles left
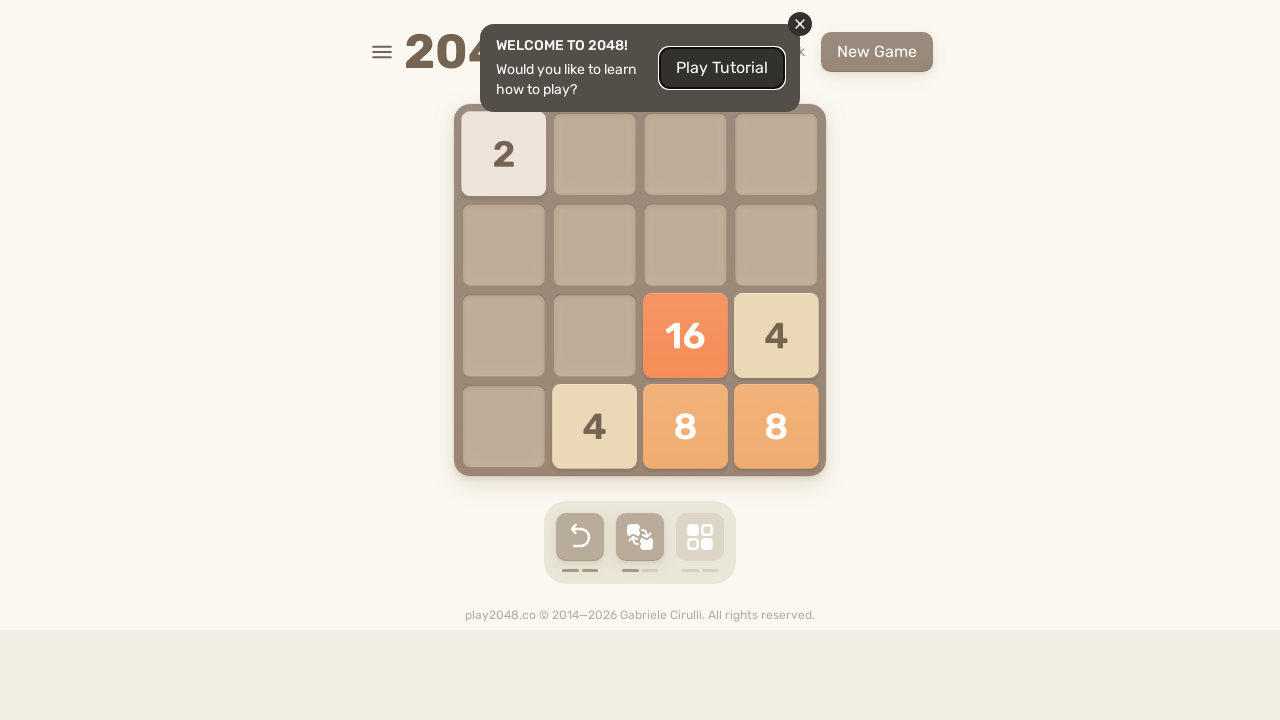

Waited 100ms for tile movement animation
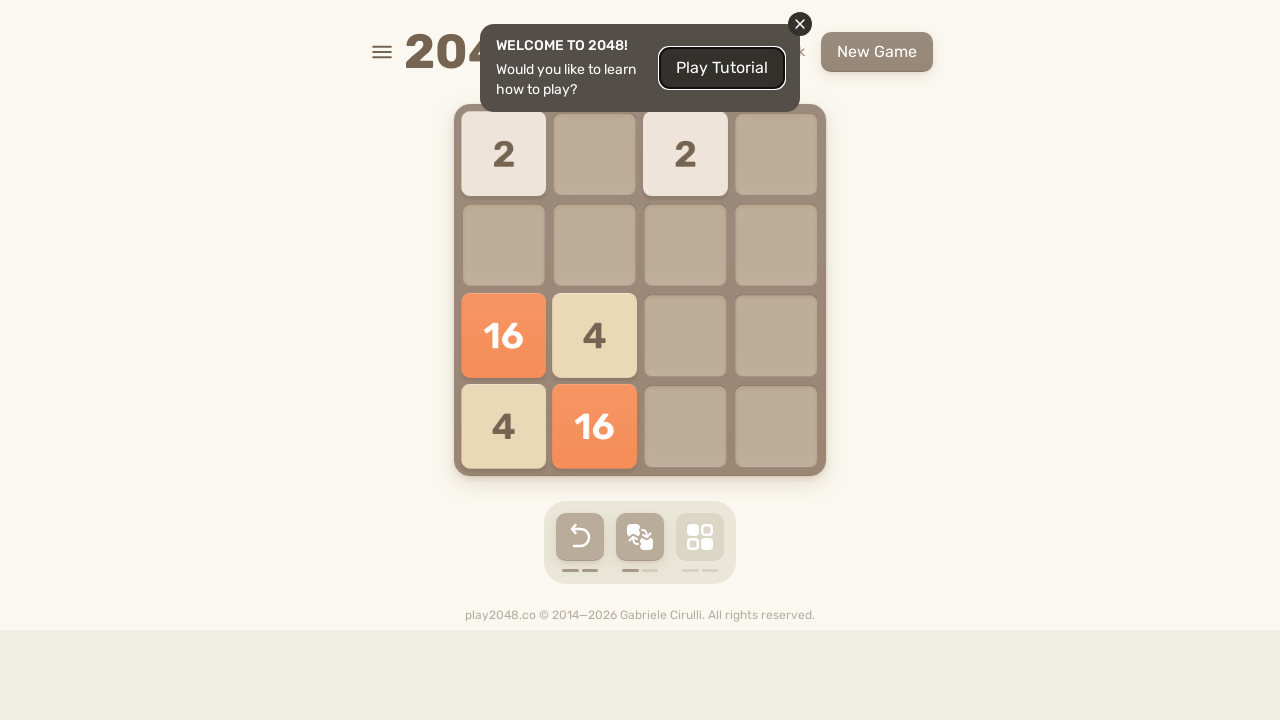

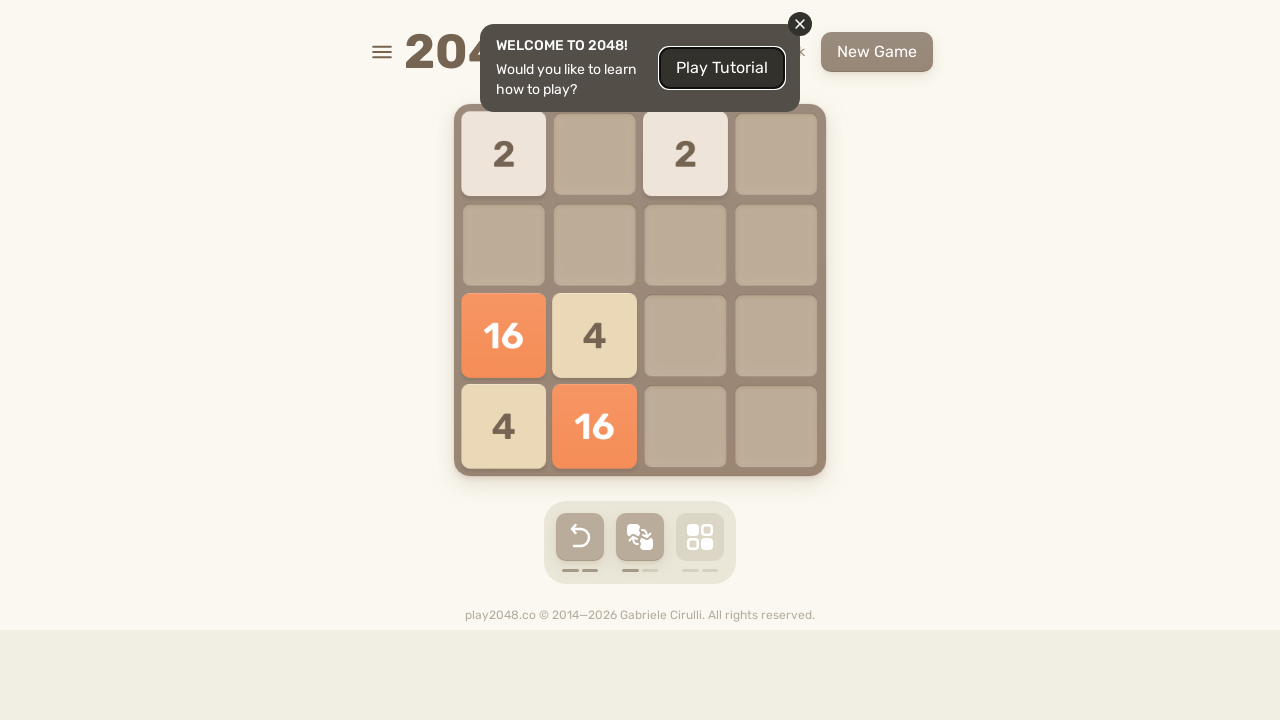